Tests number input field by entering various values including valid numbers and invalid characters

Starting URL: https://the-internet.herokuapp.com/inputs

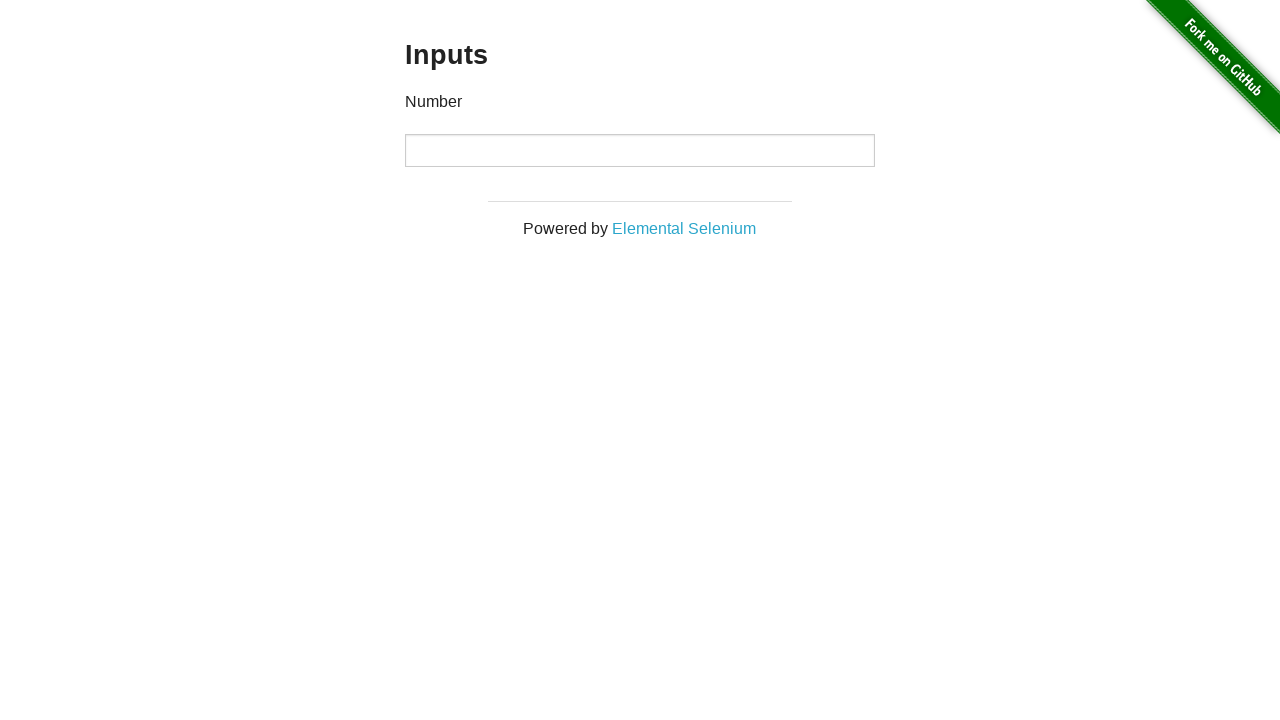

Clicked number input field at (640, 150) on input[type='number']
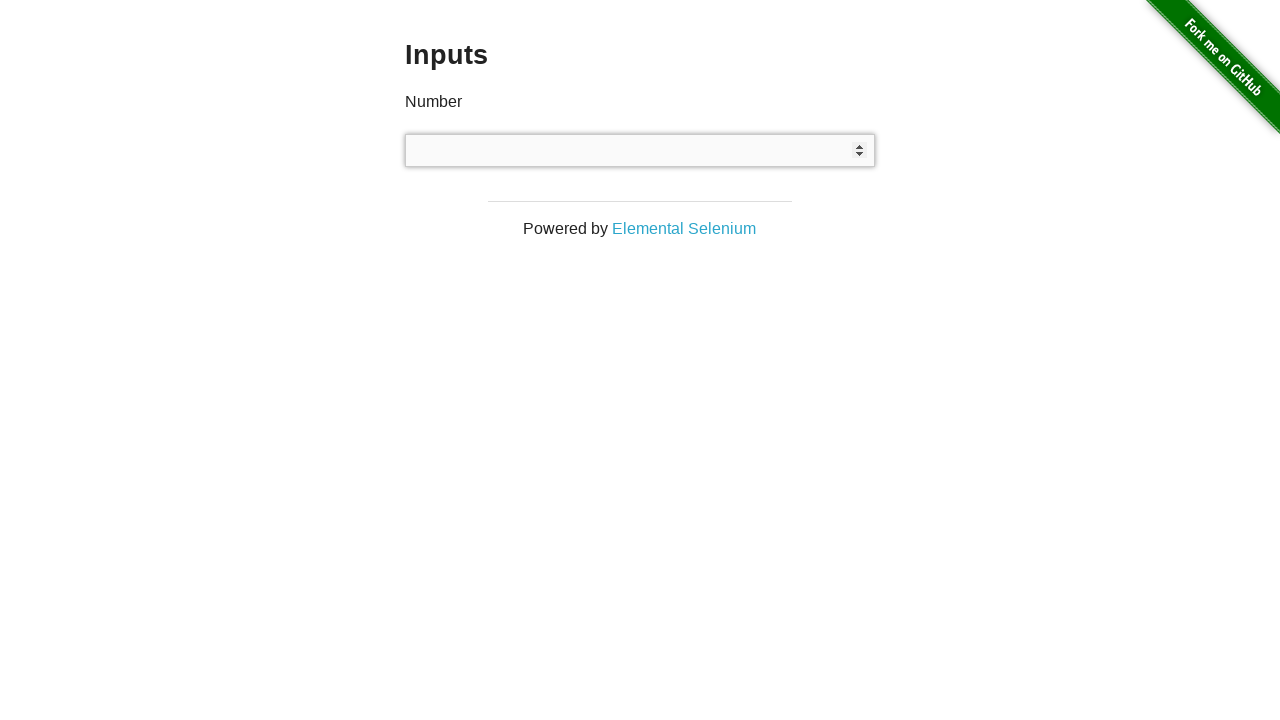

Cleared number input field on input[type='number']
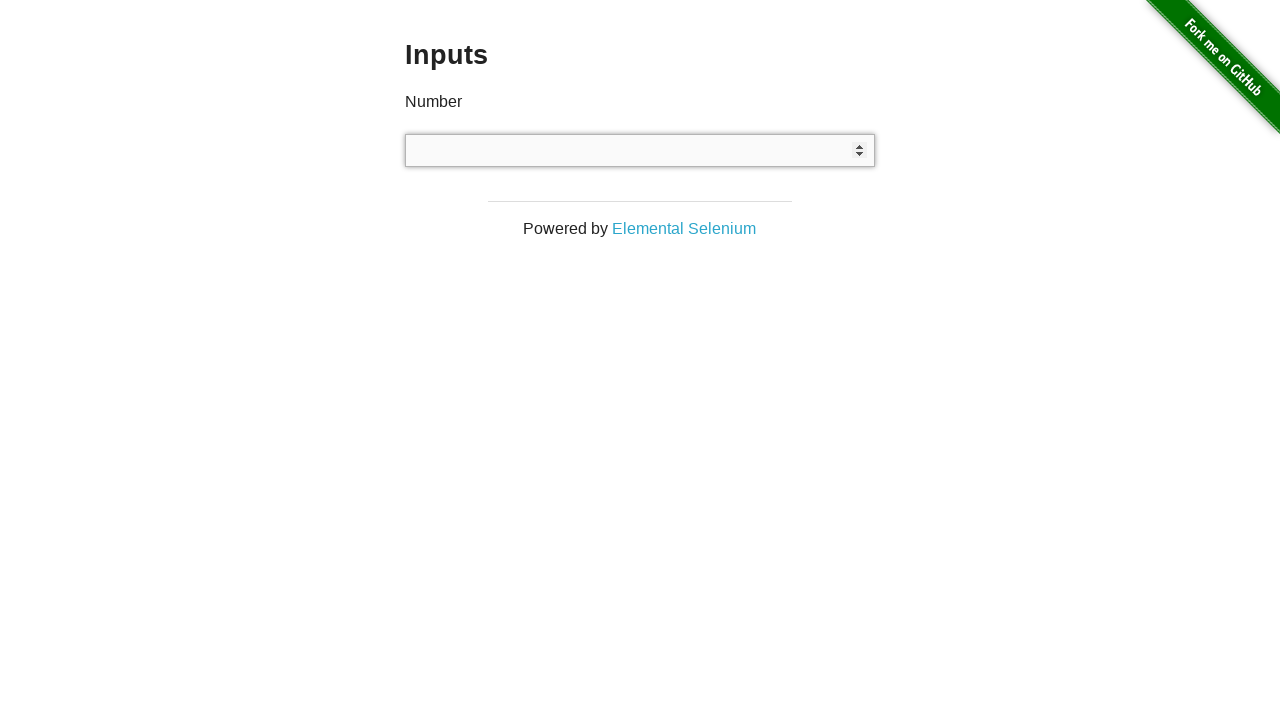

Typed '123' into number input field on input[type='number']
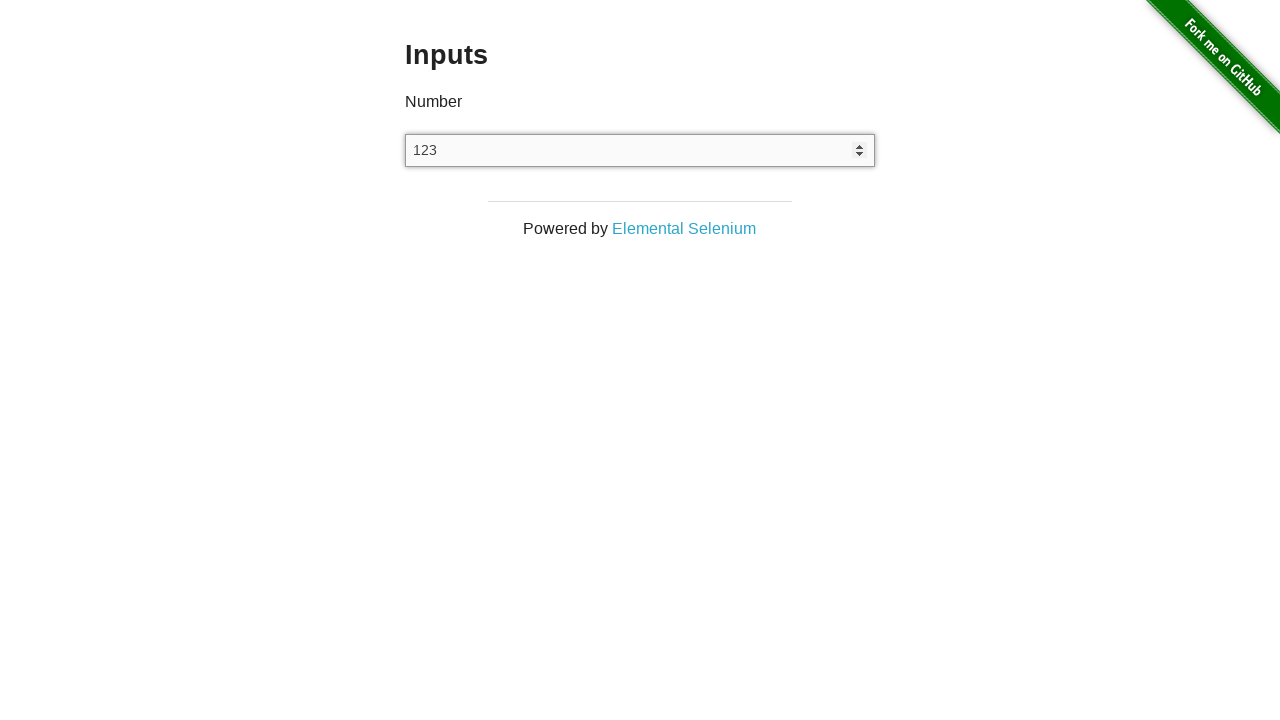

Retrieved actual value from input field: '123'
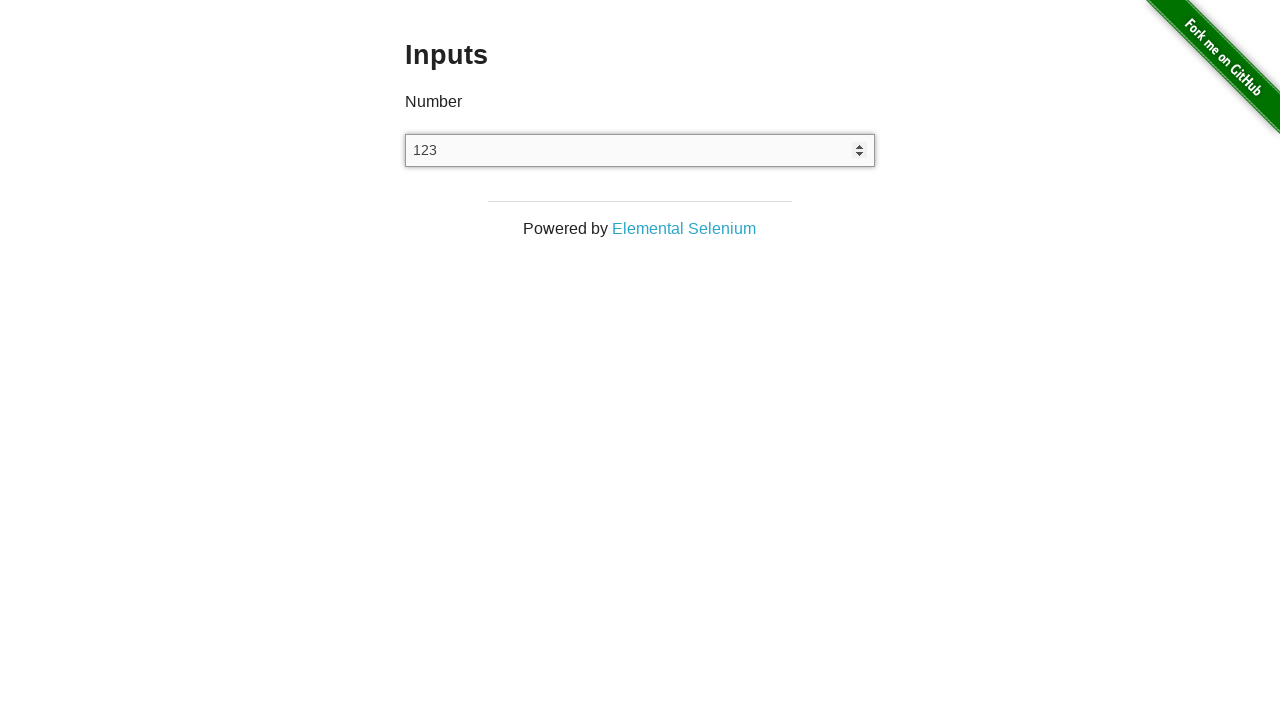

Reloaded page to reset input field for next test
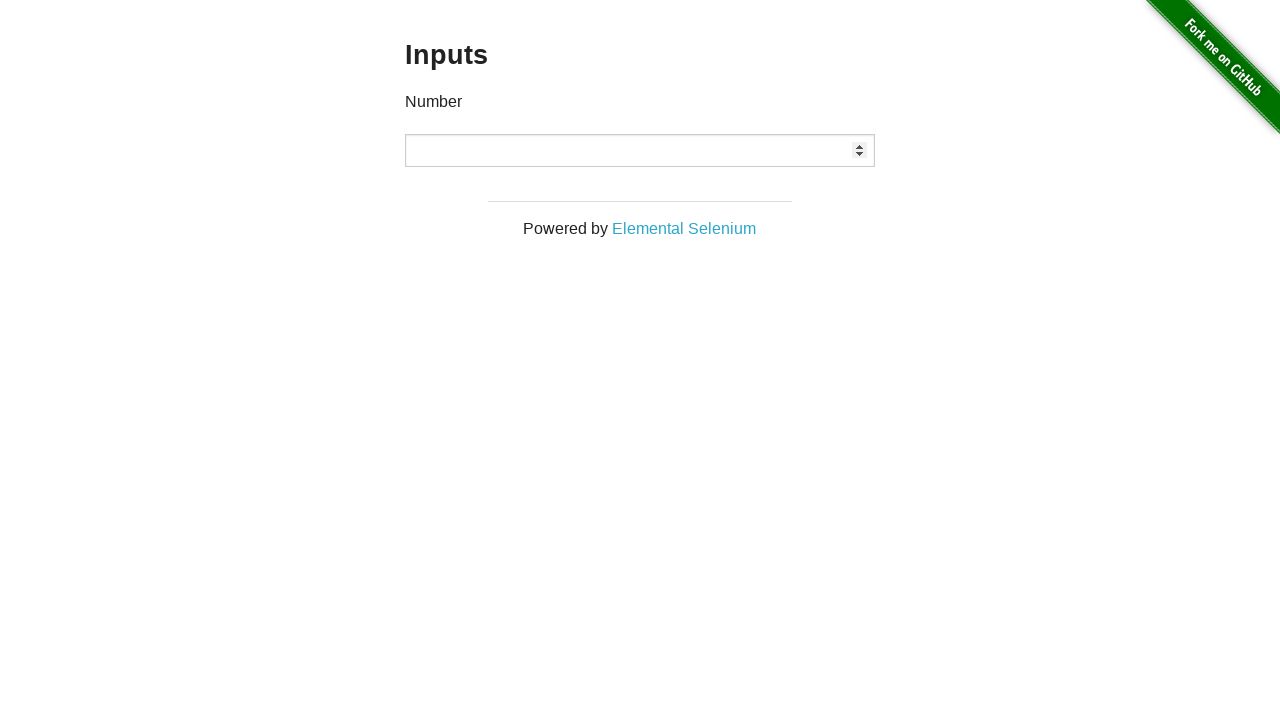

Clicked number input field at (640, 150) on input[type='number']
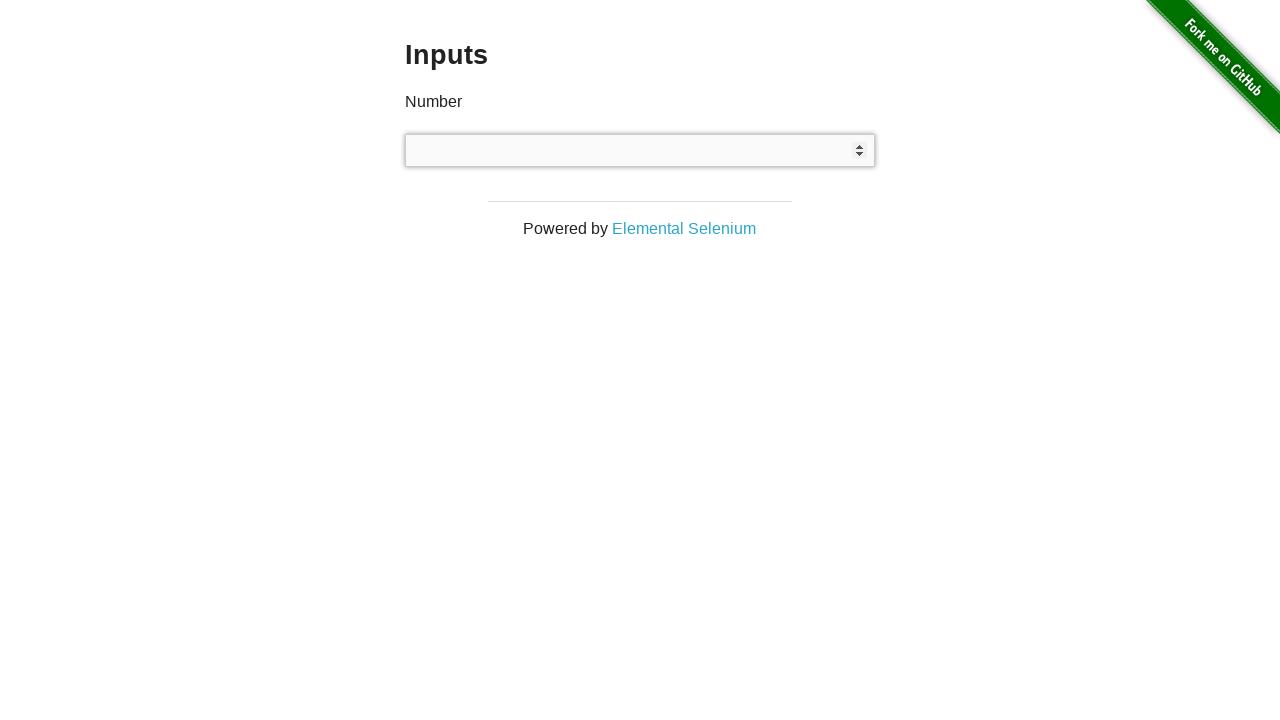

Cleared number input field on input[type='number']
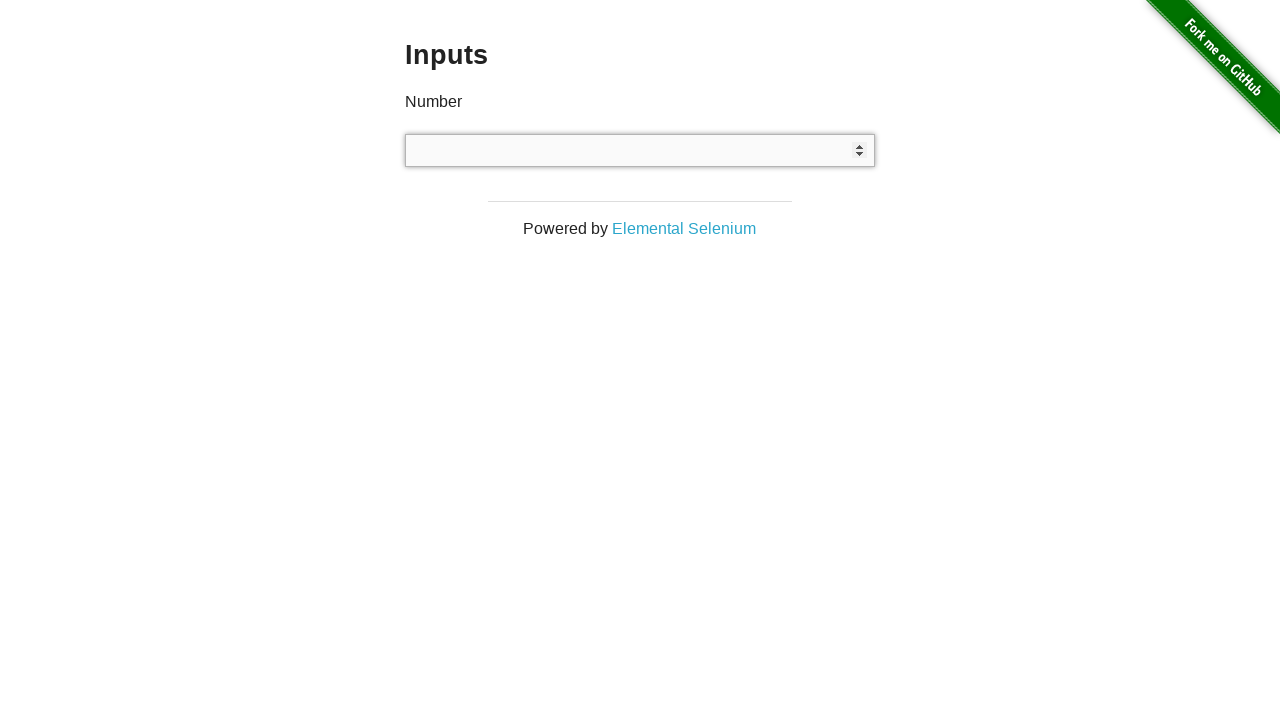

Typed '321' into number input field on input[type='number']
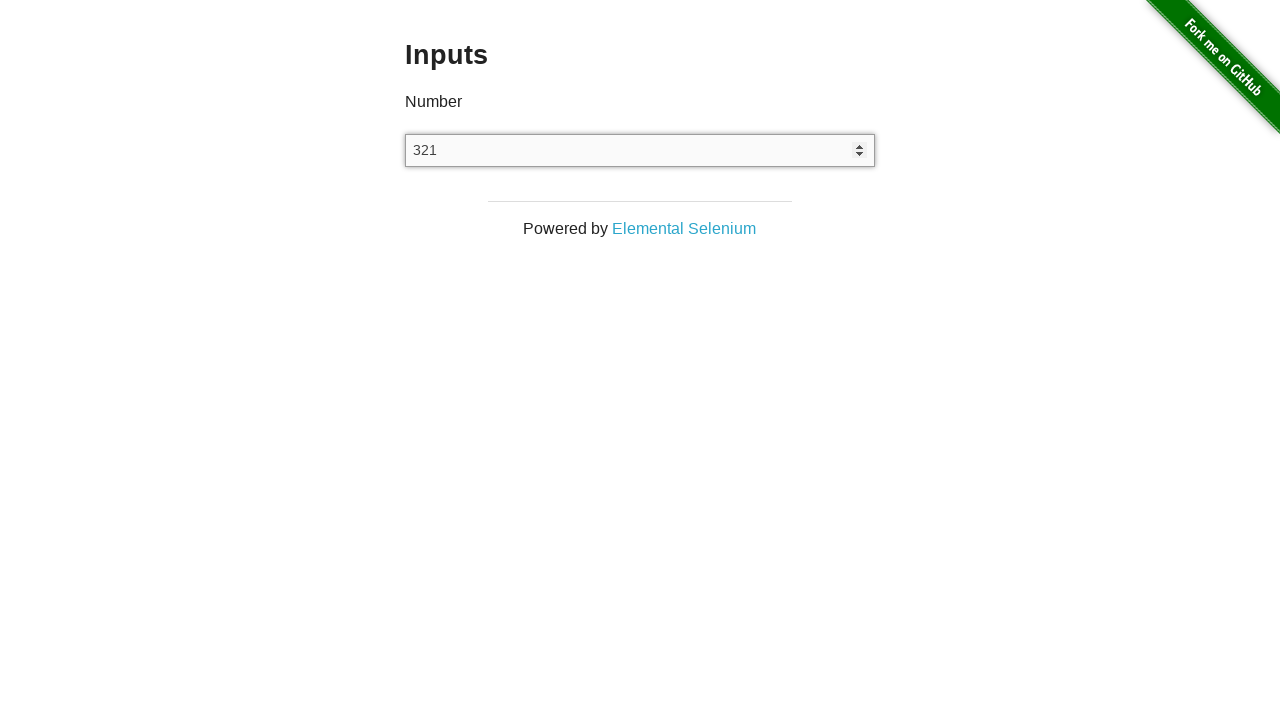

Retrieved actual value from input field: '321'
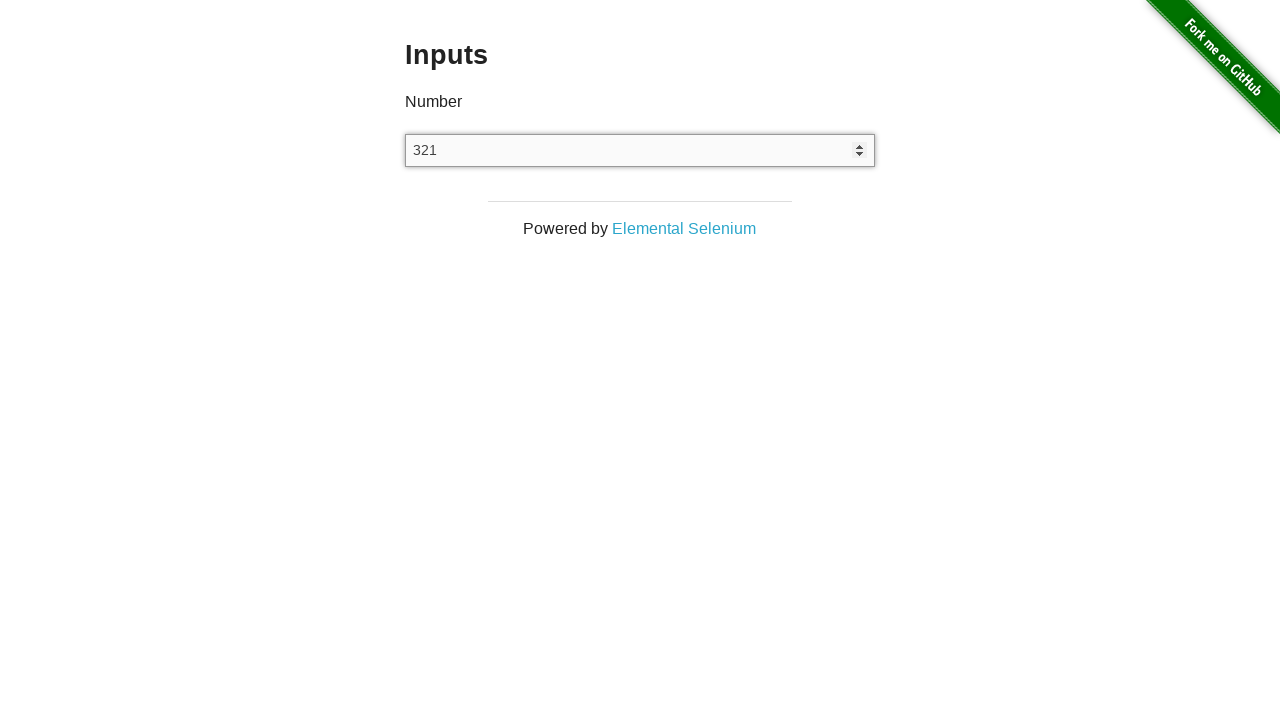

Reloaded page to reset input field for next test
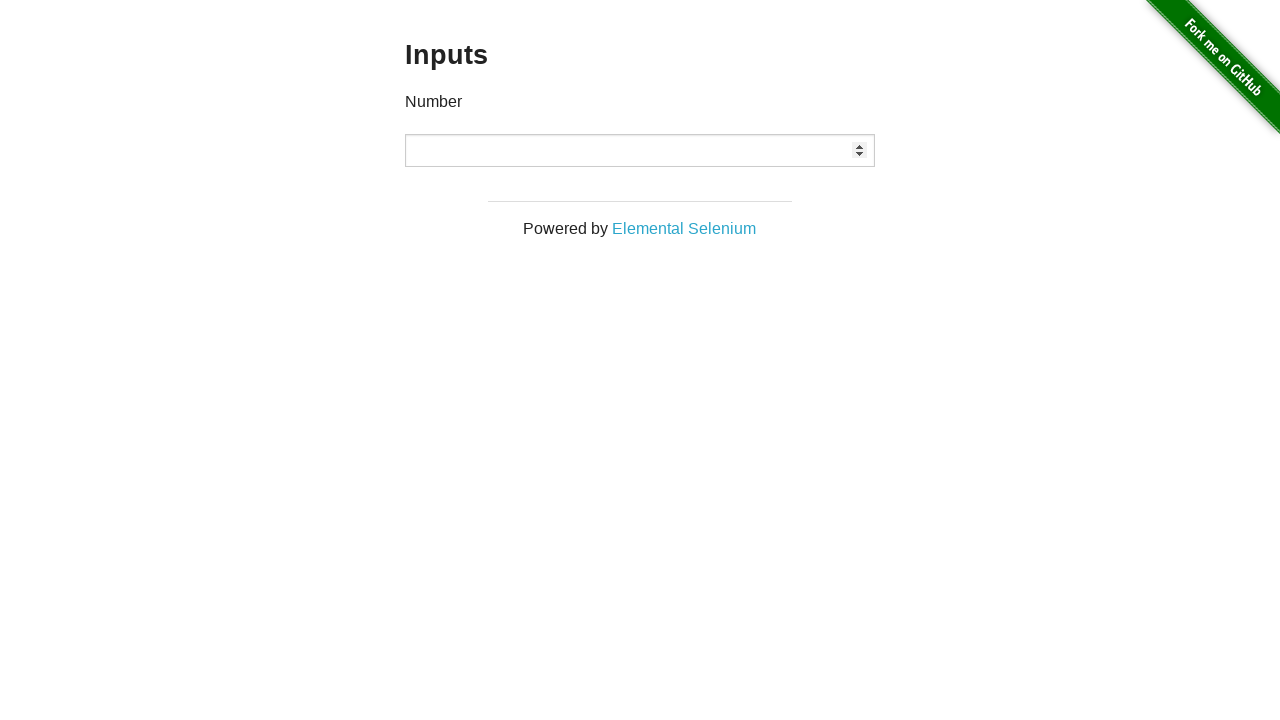

Clicked number input field at (640, 150) on input[type='number']
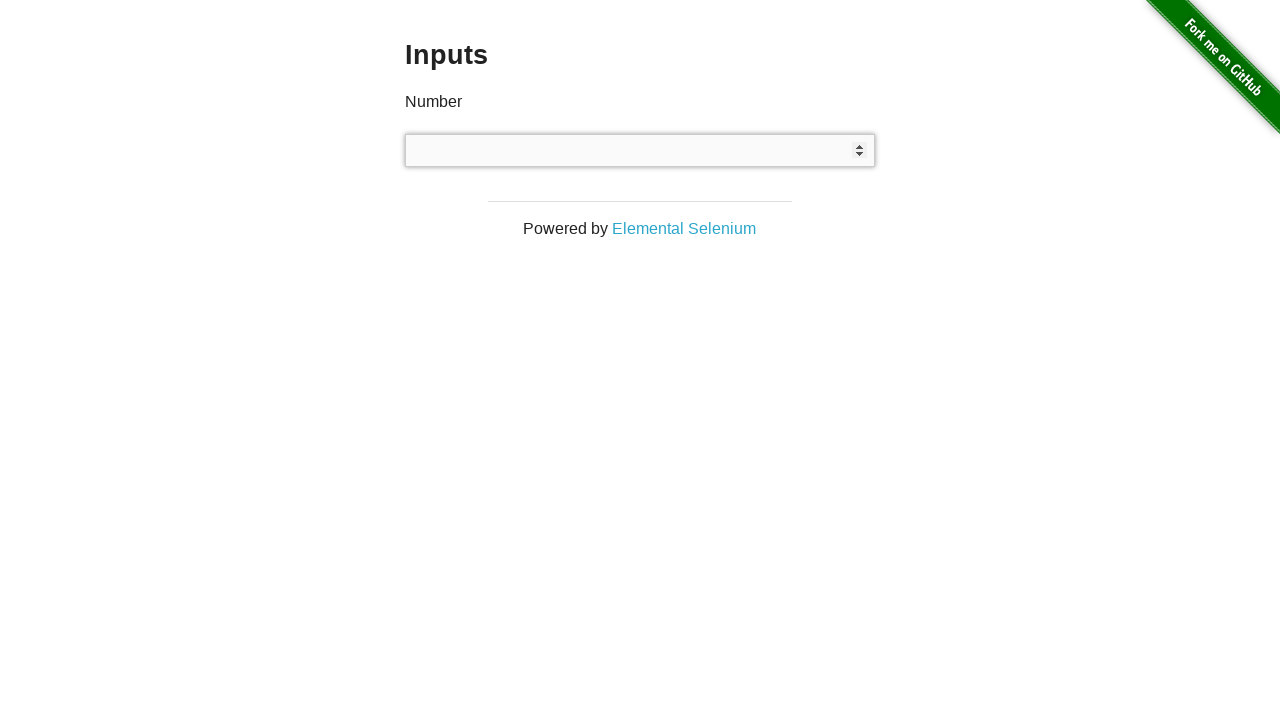

Cleared number input field on input[type='number']
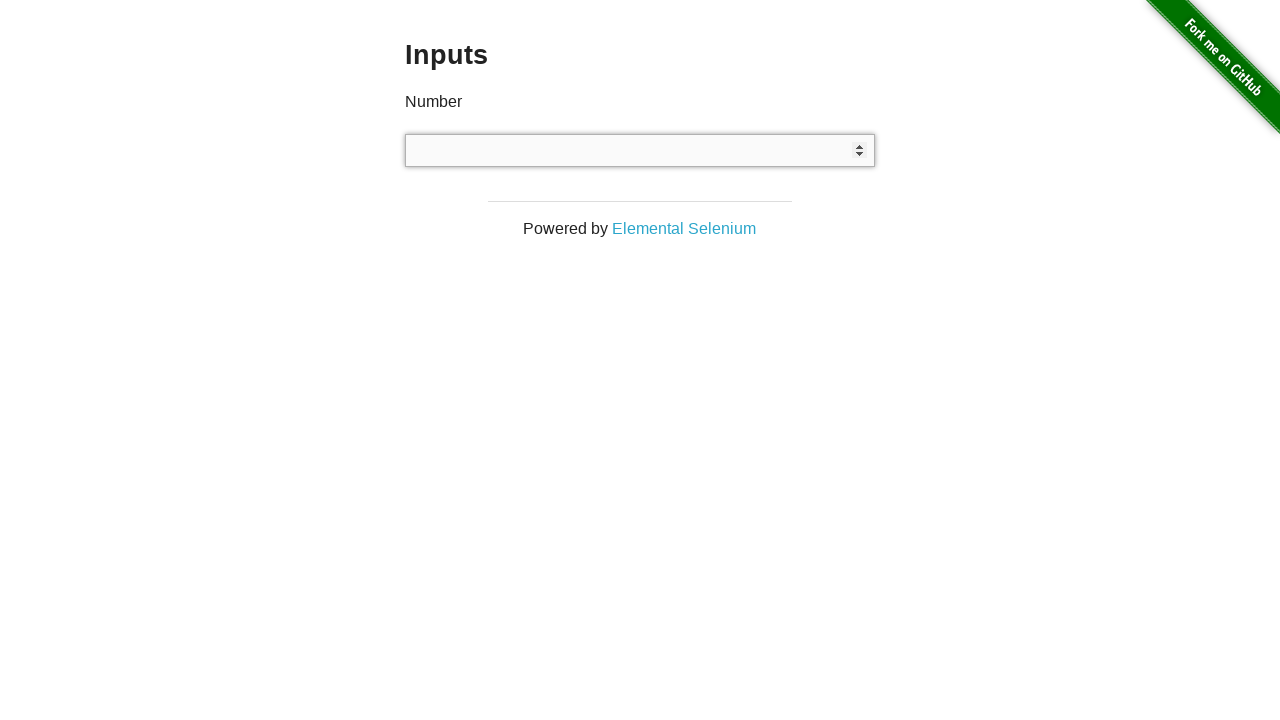

Typed ' 123' into number input field on input[type='number']
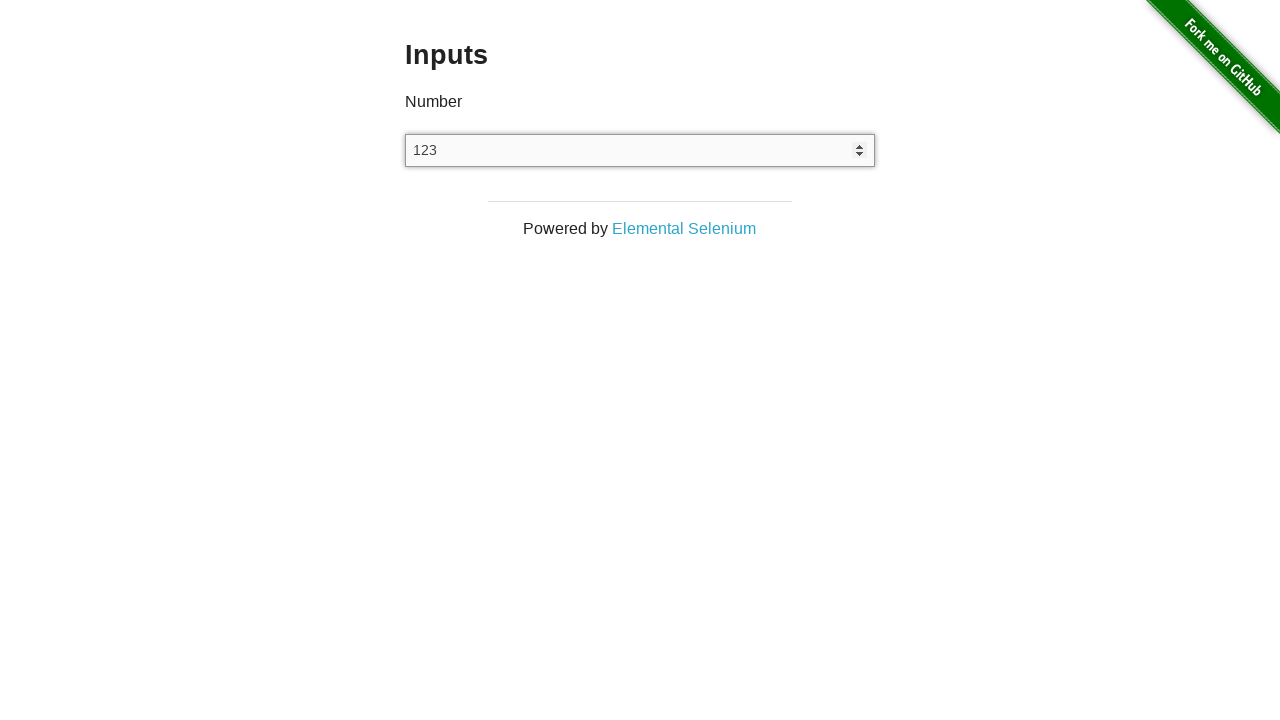

Retrieved actual value from input field: '123'
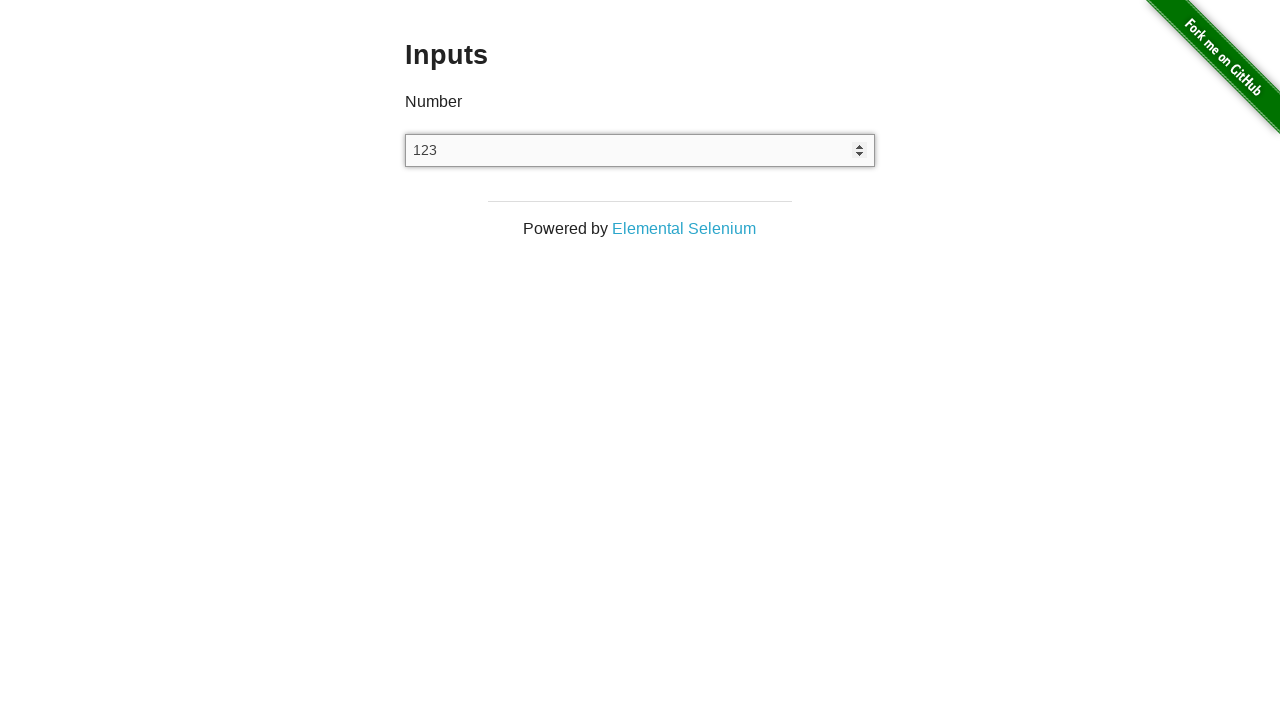

Reloaded page to reset input field for next test
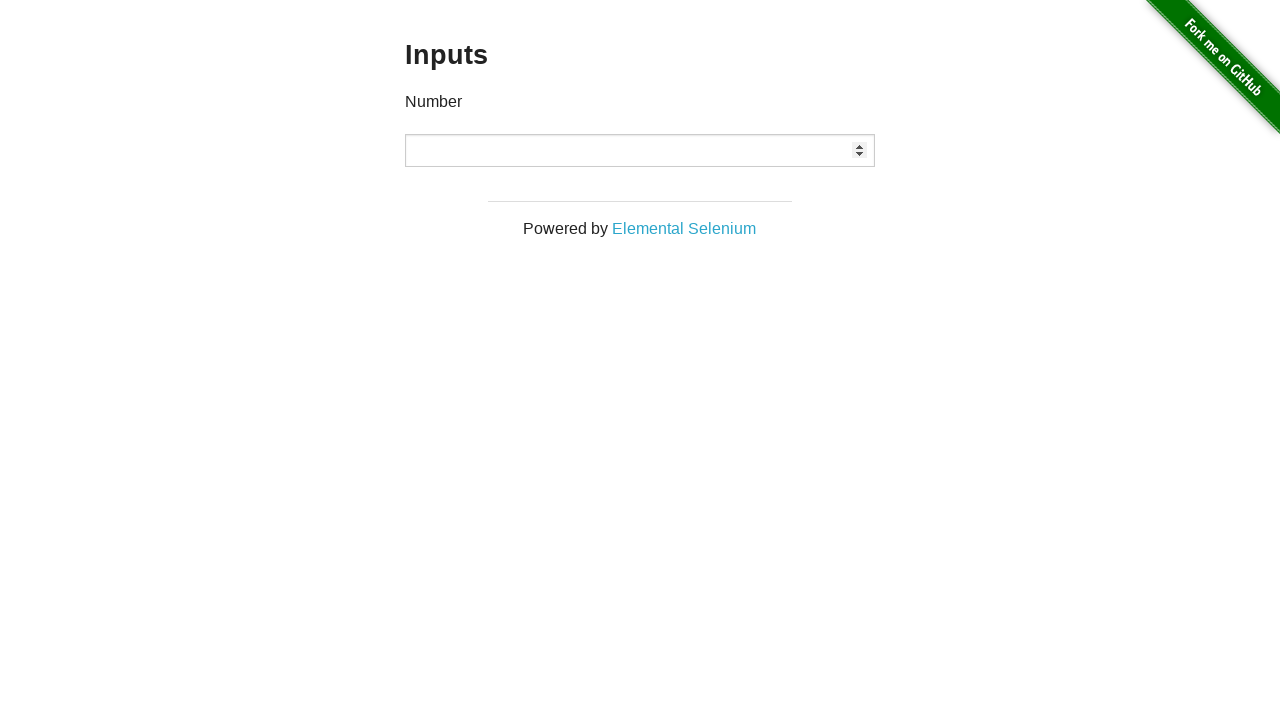

Clicked number input field at (640, 150) on input[type='number']
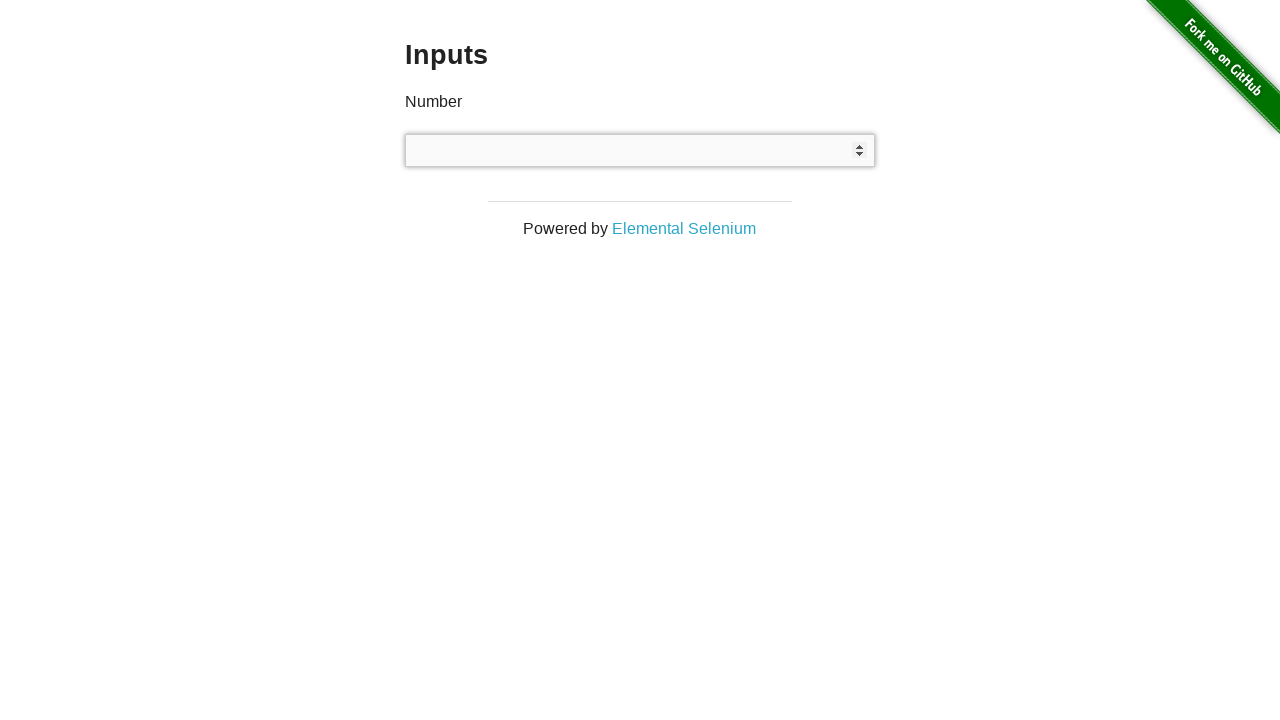

Cleared number input field on input[type='number']
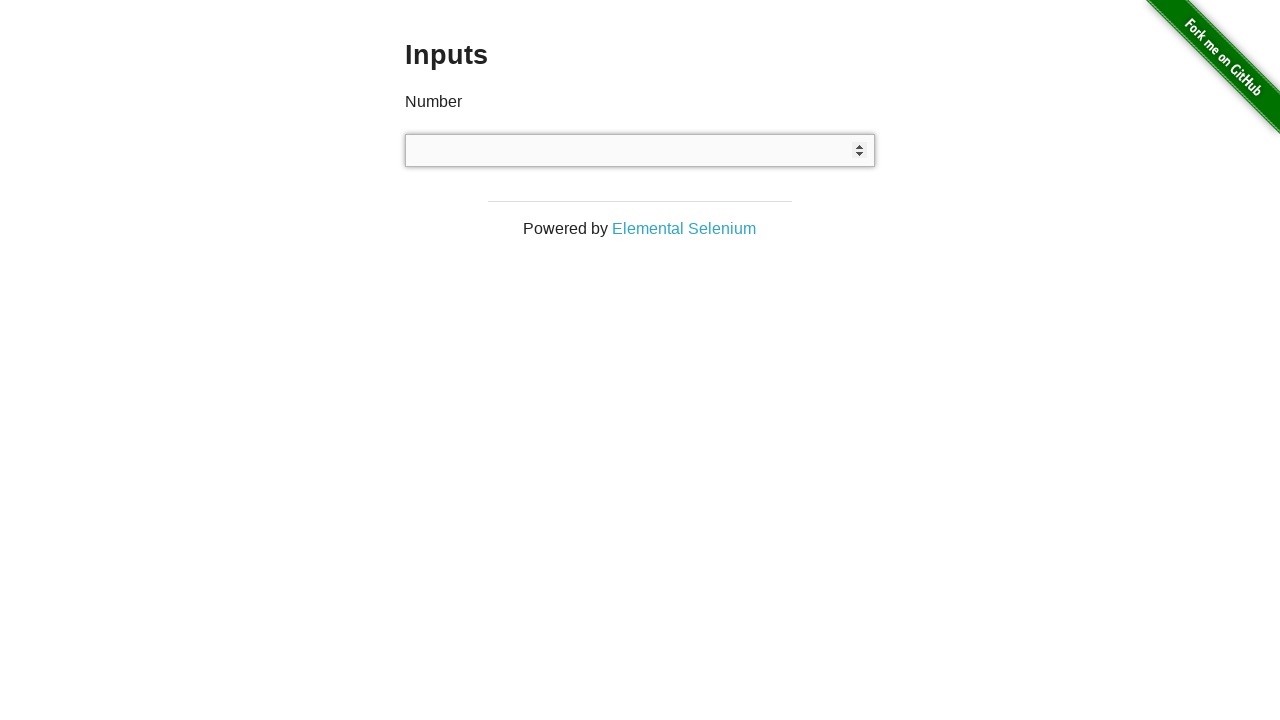

Typed '123 ' into number input field on input[type='number']
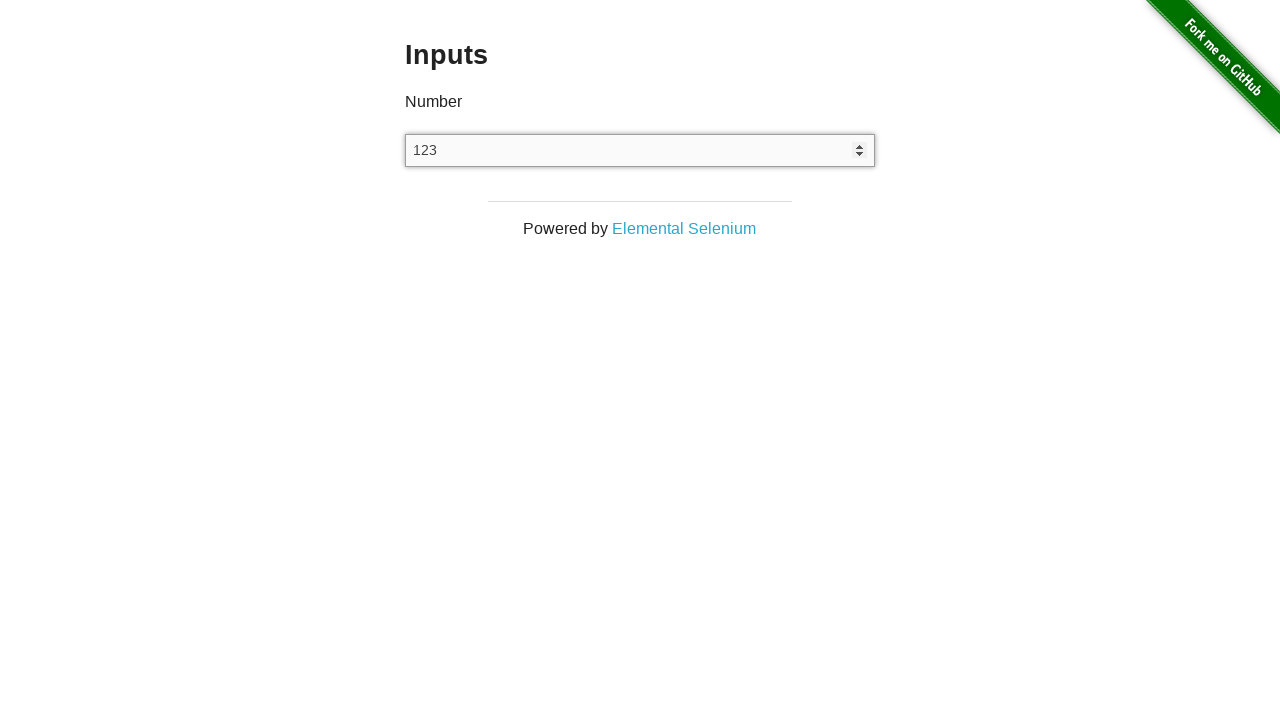

Retrieved actual value from input field: '123'
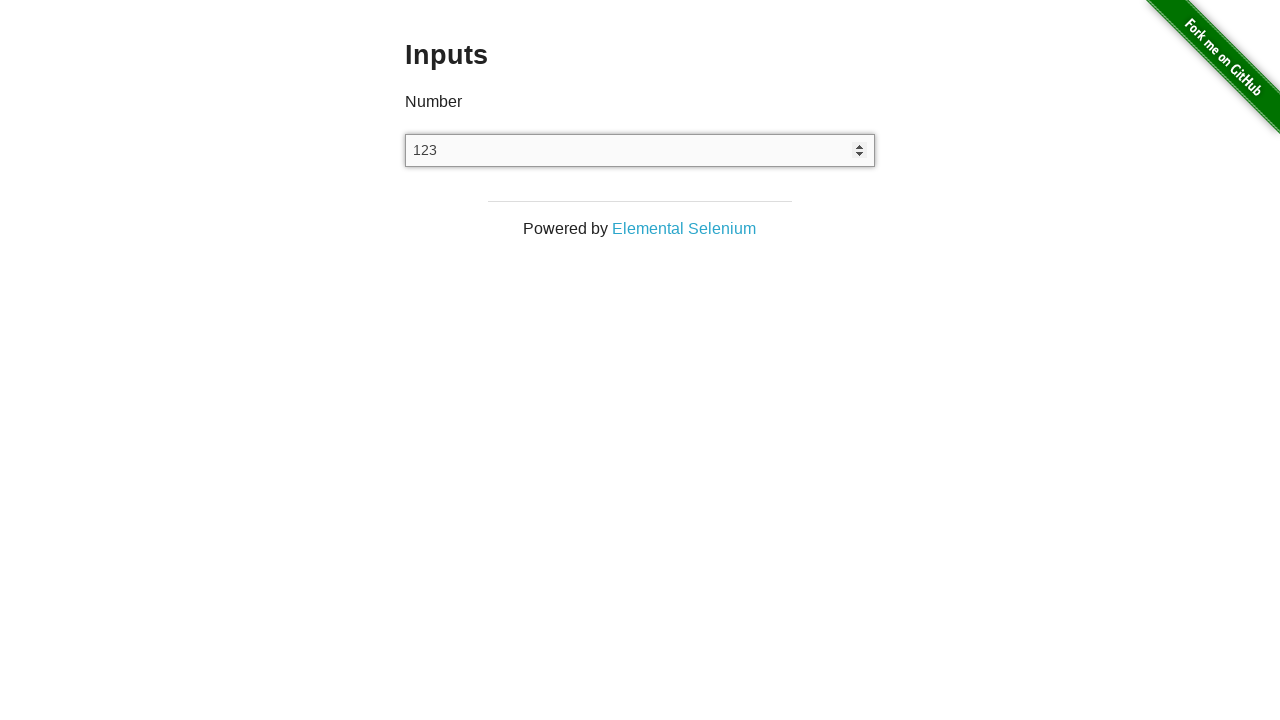

Reloaded page to reset input field for next test
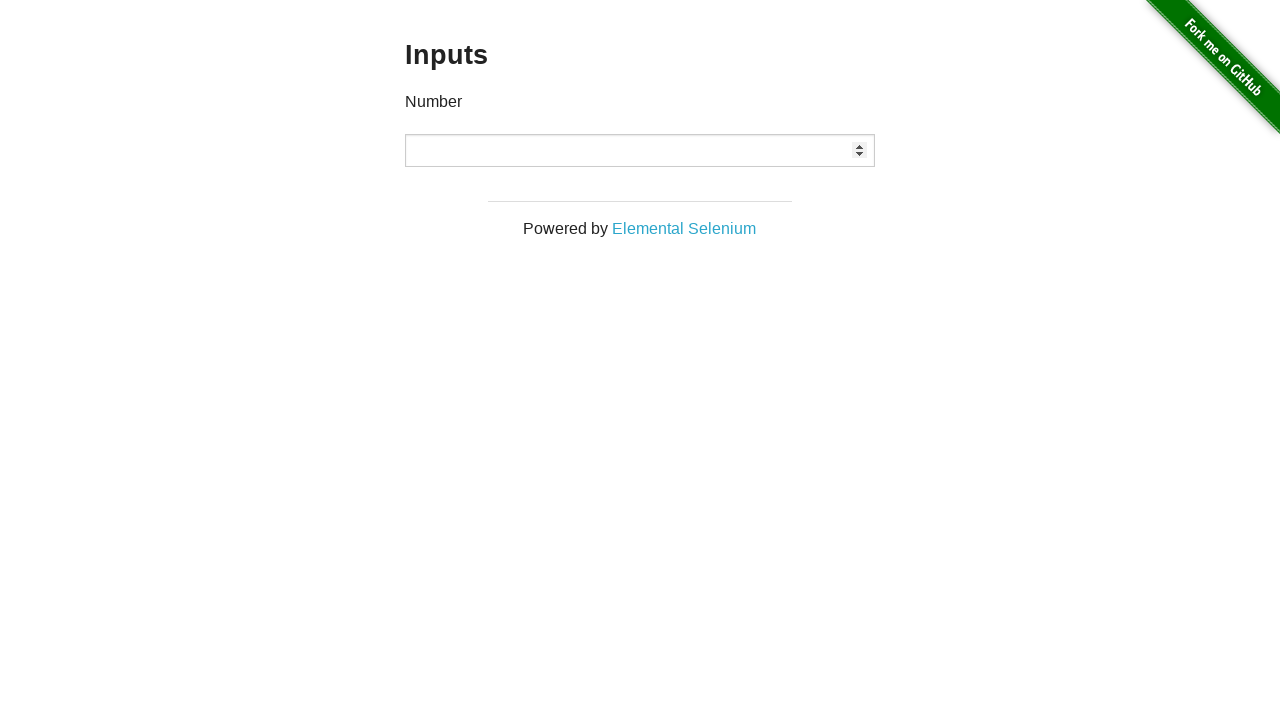

Clicked number input field at (640, 150) on input[type='number']
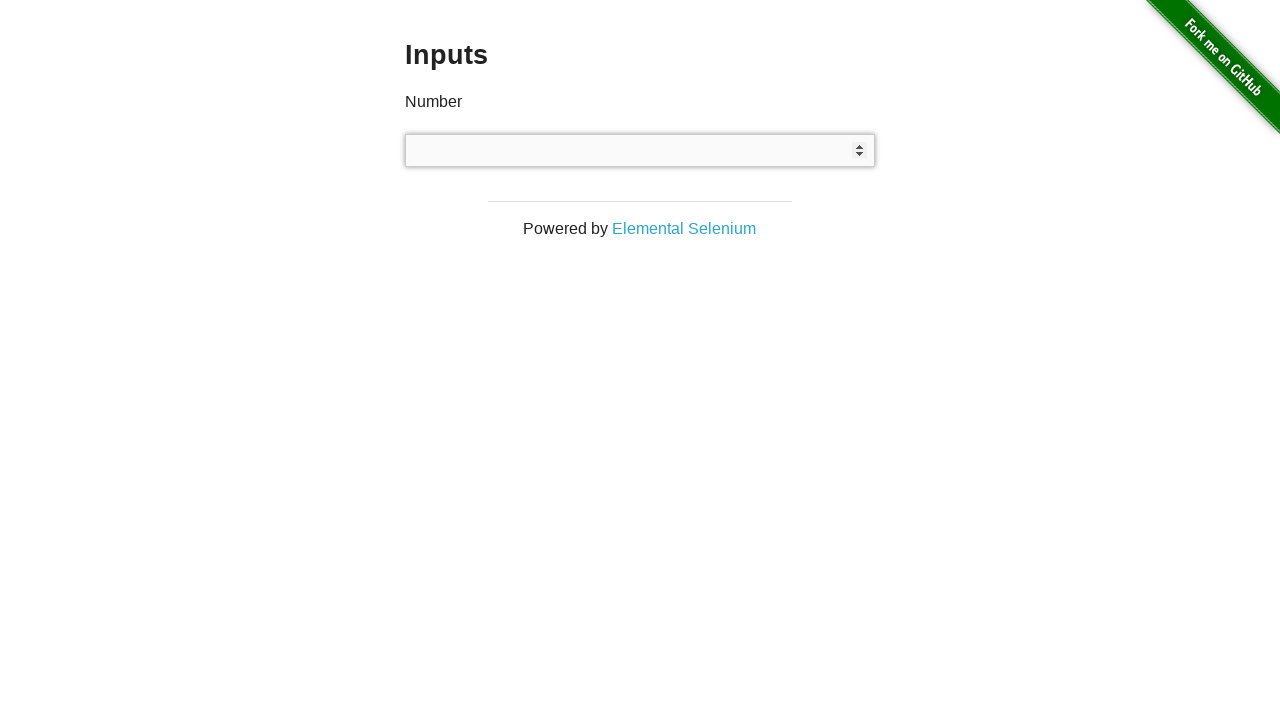

Cleared number input field on input[type='number']
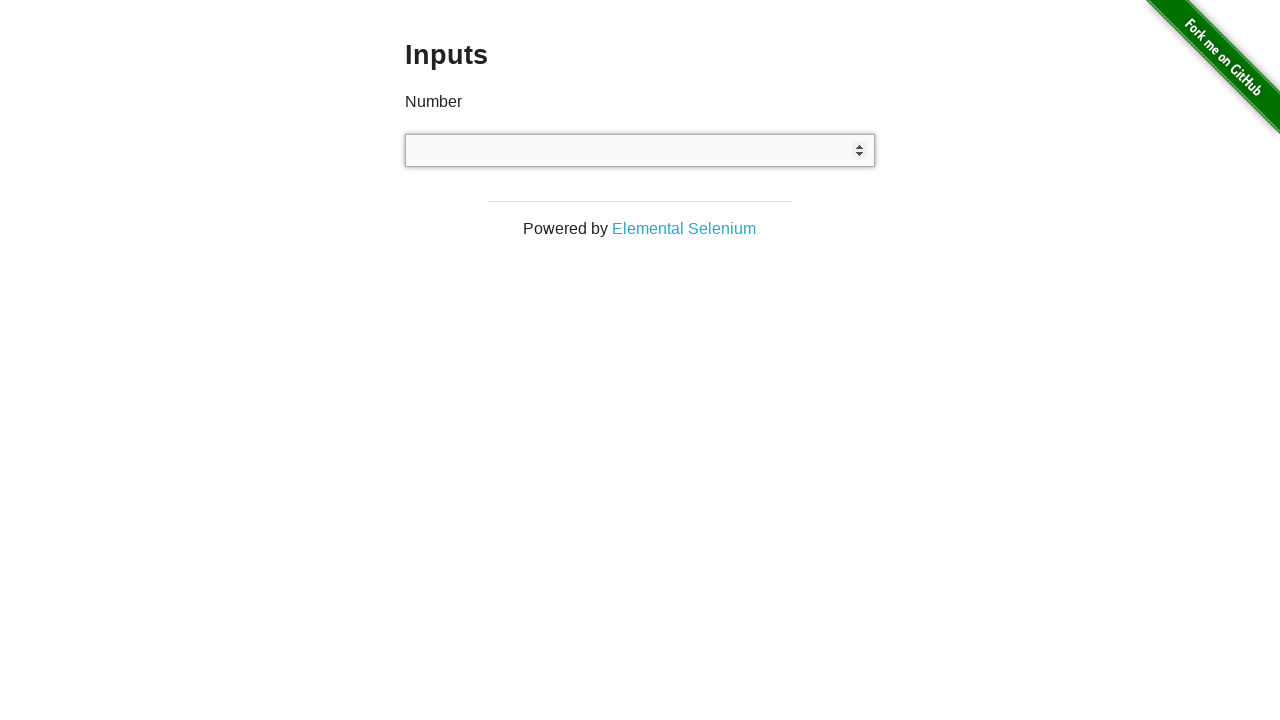

Typed '-123' into number input field on input[type='number']
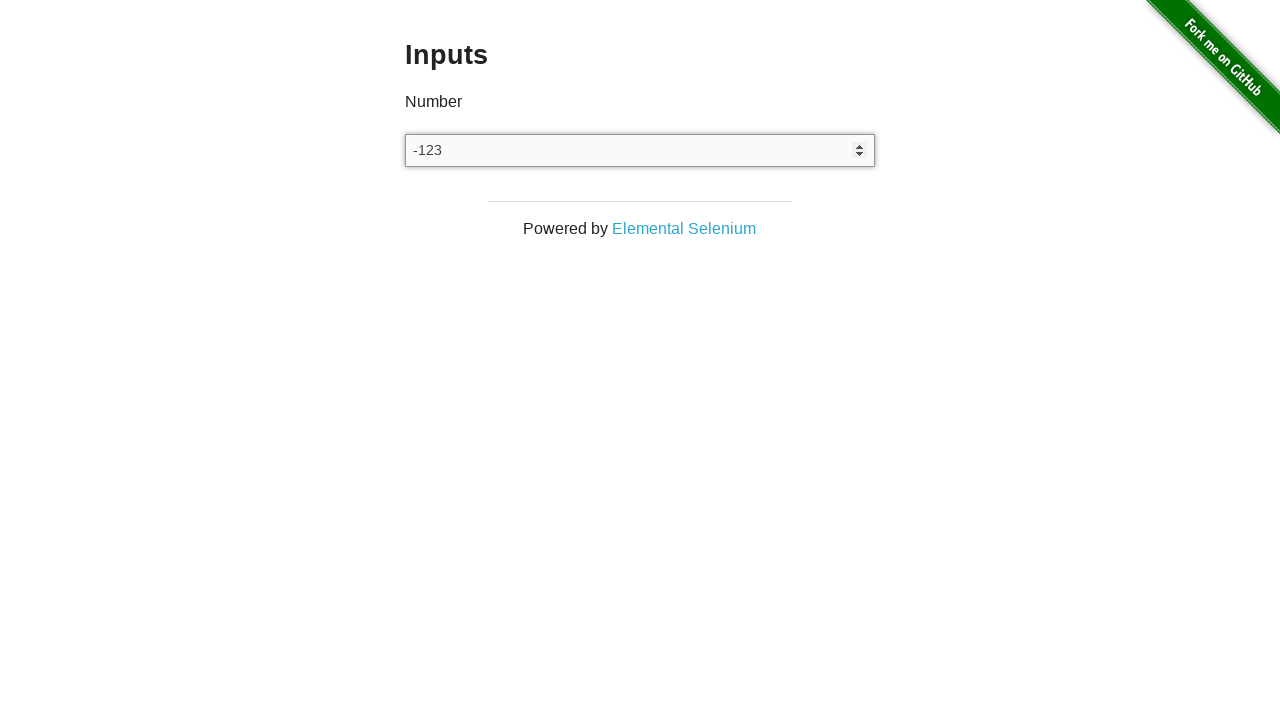

Retrieved actual value from input field: '-123'
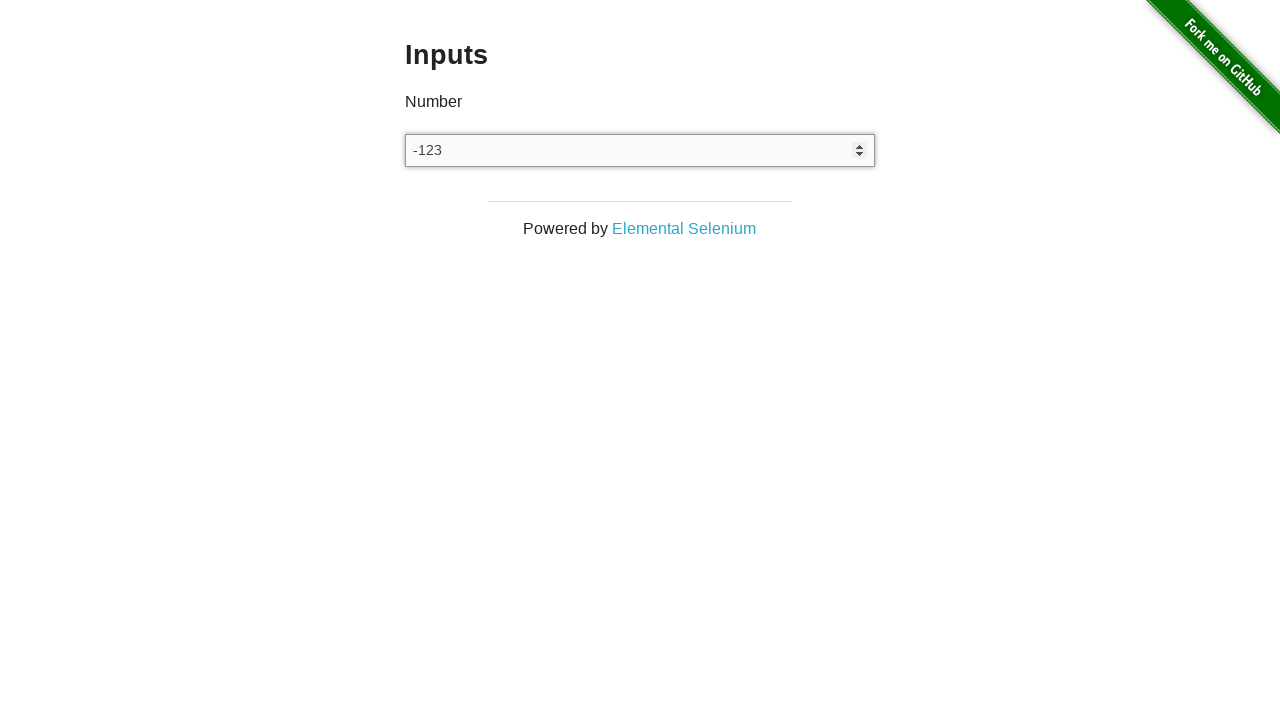

Reloaded page to reset input field for next test
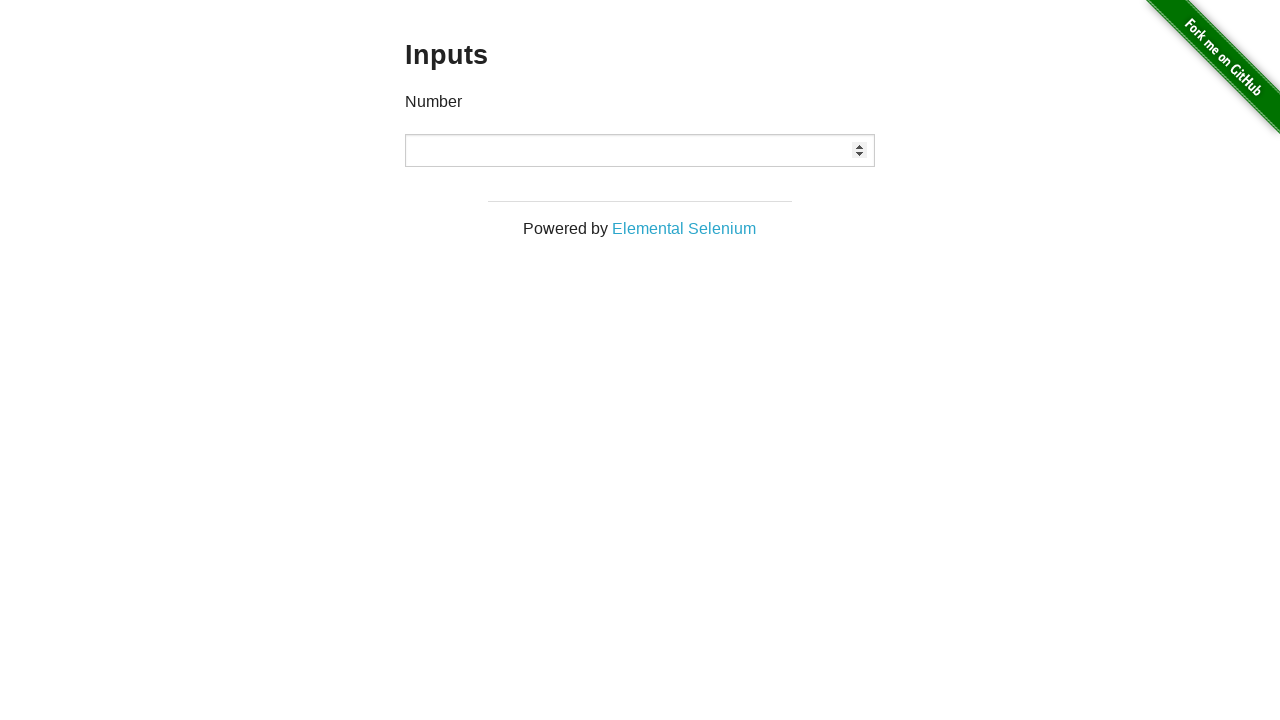

Clicked number input field at (640, 150) on input[type='number']
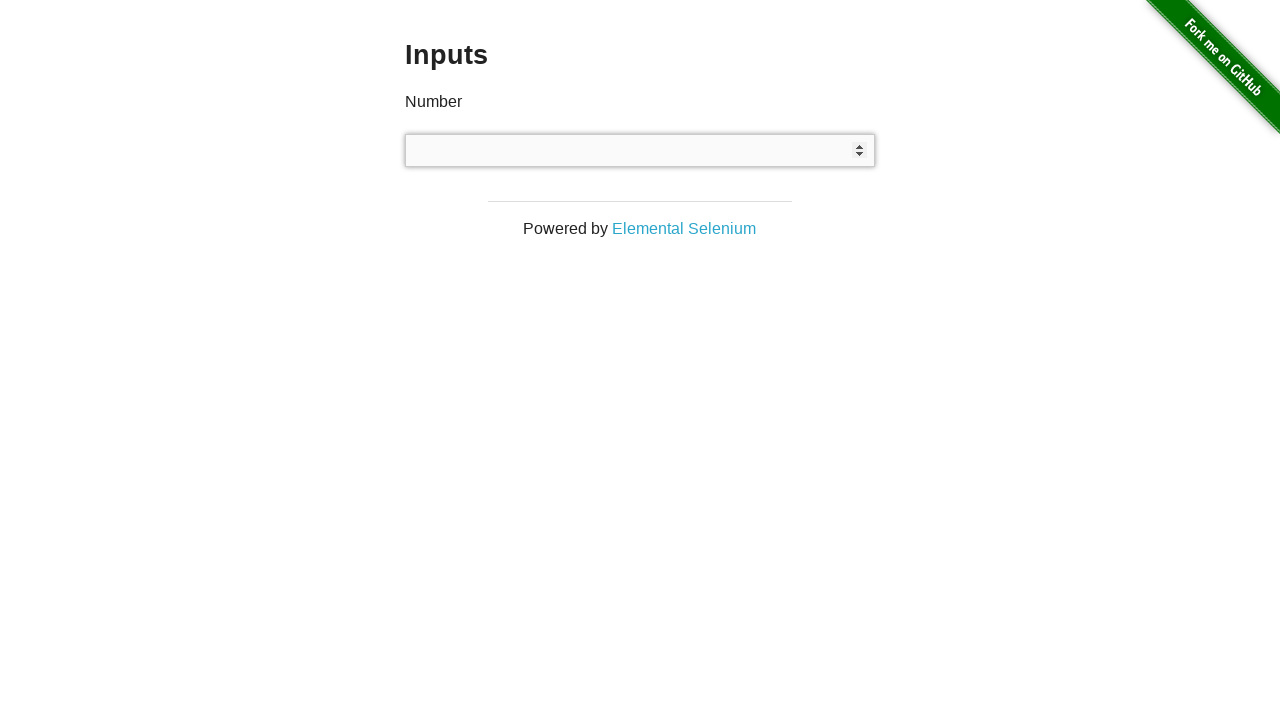

Cleared number input field on input[type='number']
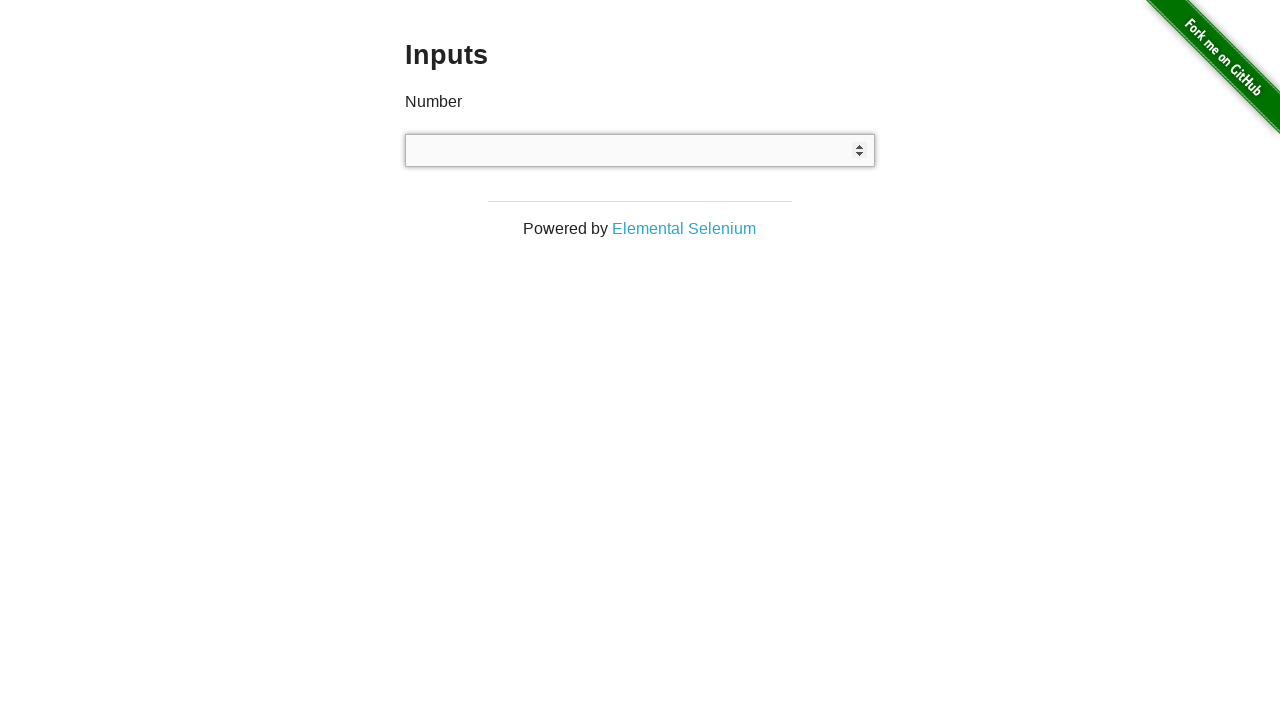

Typed '123foo' into number input field on input[type='number']
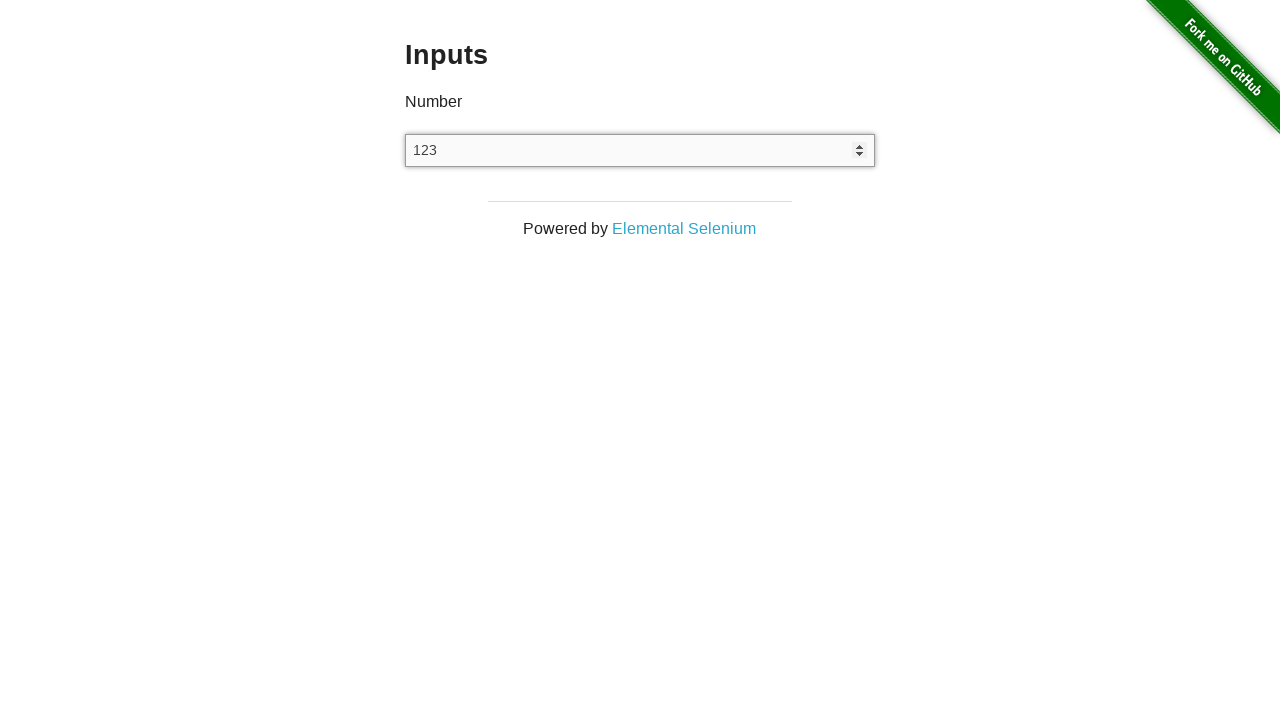

Retrieved actual value from input field: '123'
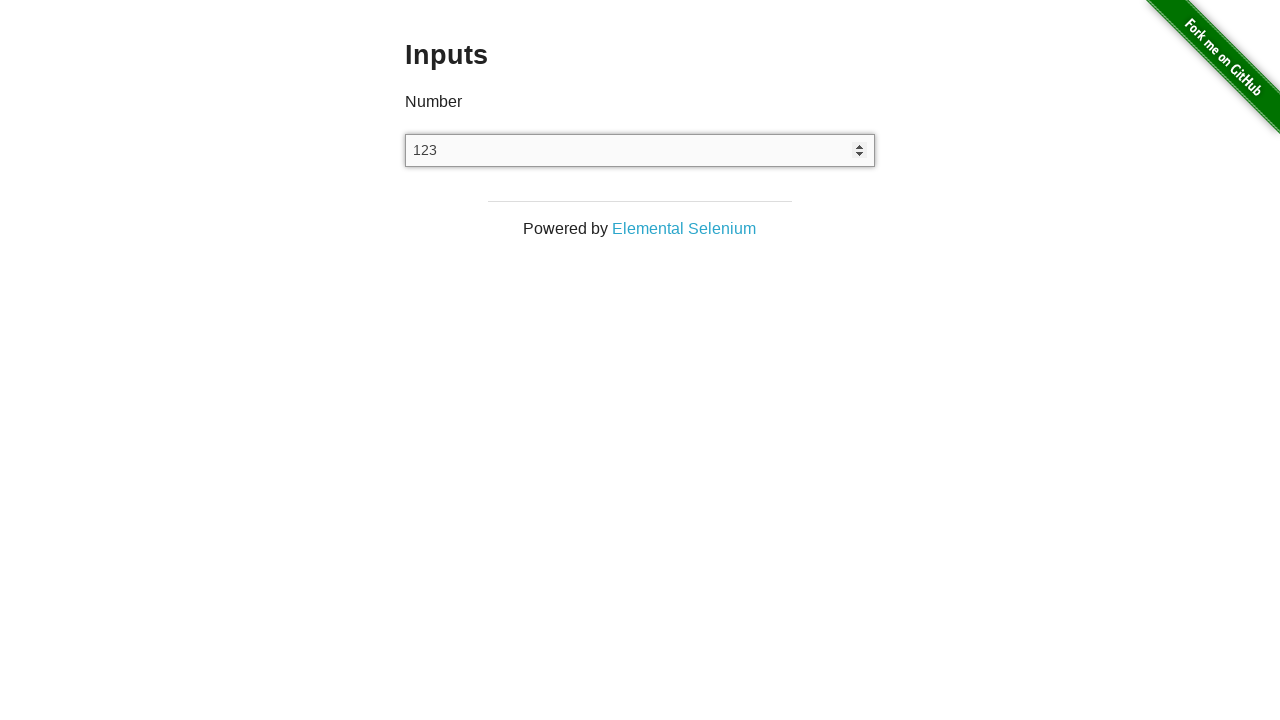

Reloaded page to reset input field for next test
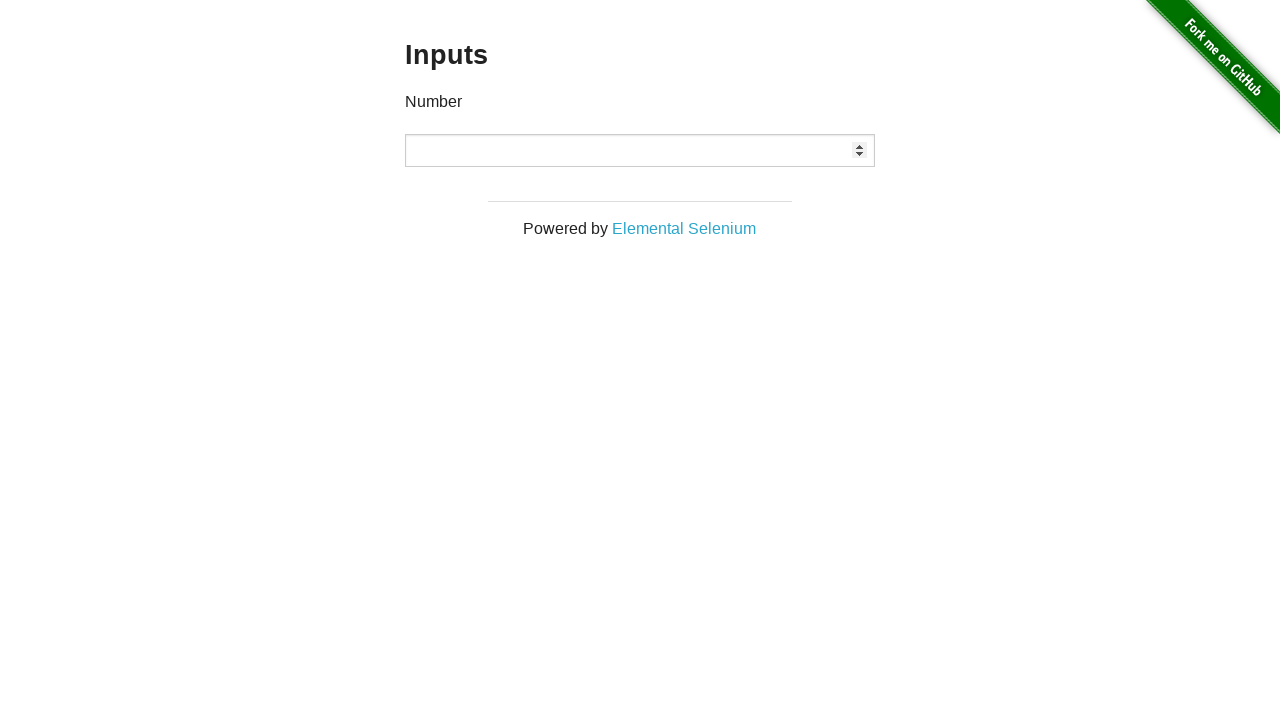

Clicked number input field at (640, 150) on input[type='number']
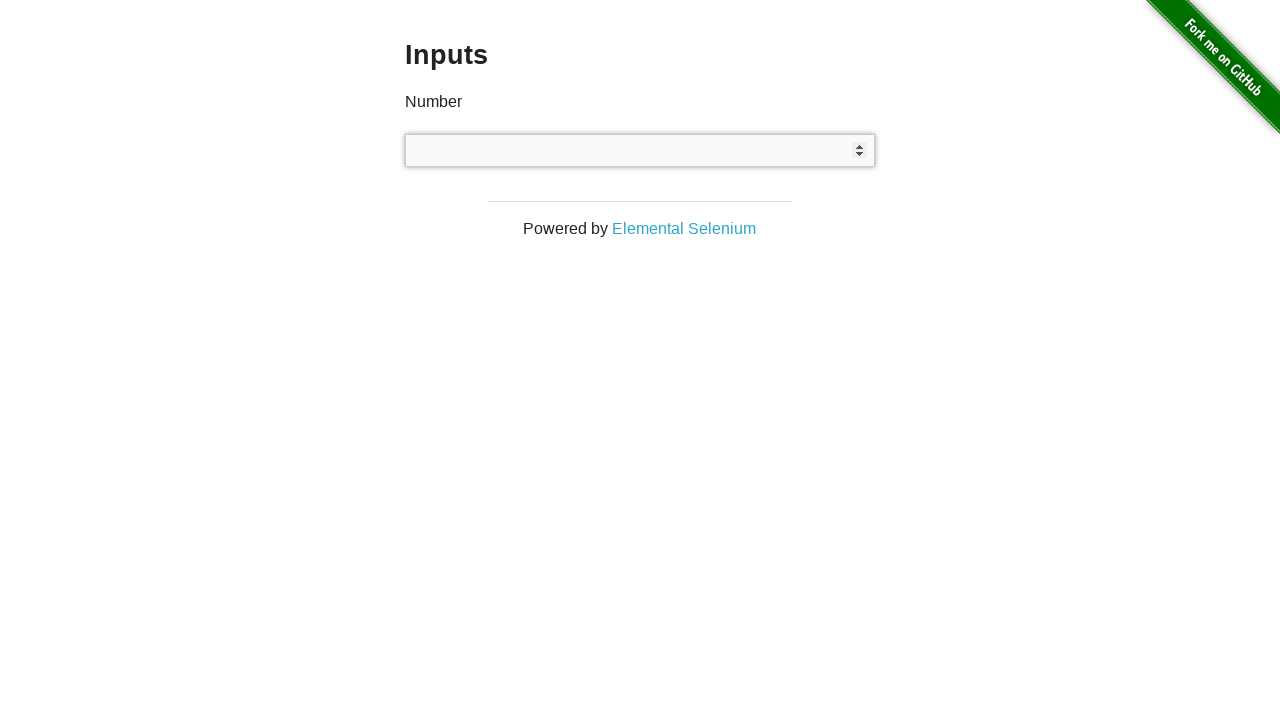

Cleared number input field on input[type='number']
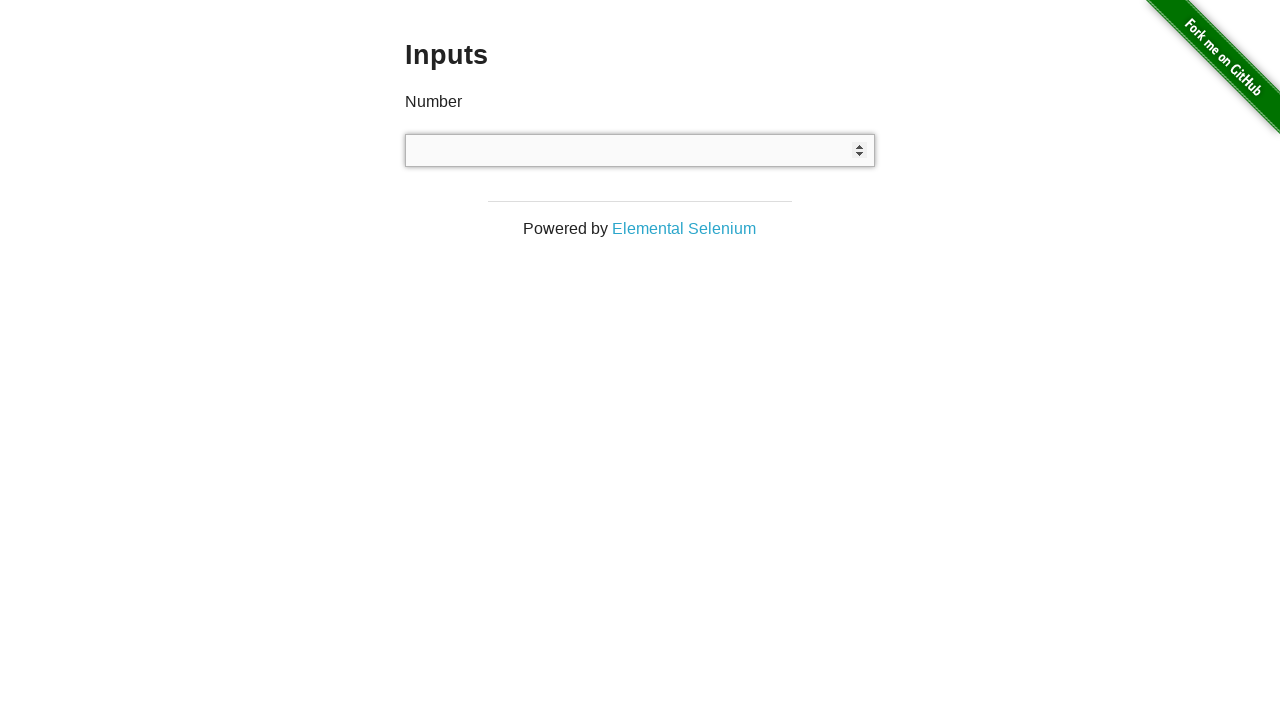

Typed 'f123oo' into number input field on input[type='number']
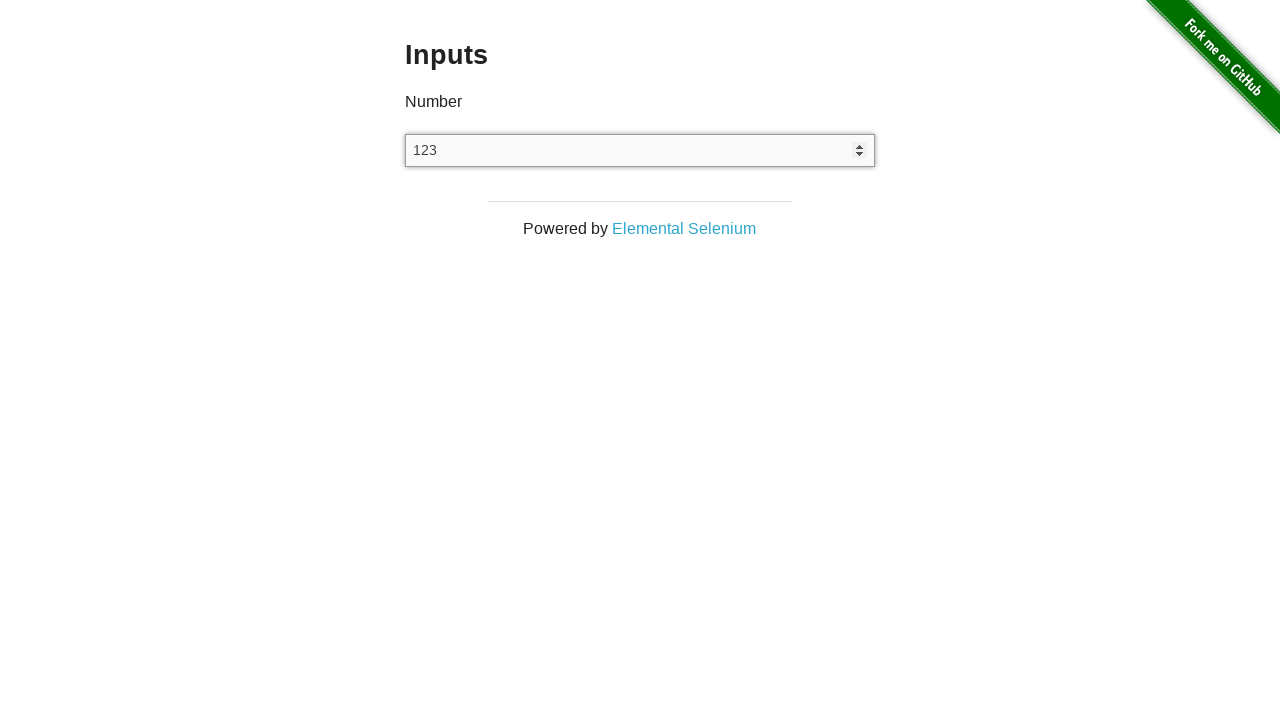

Retrieved actual value from input field: '123'
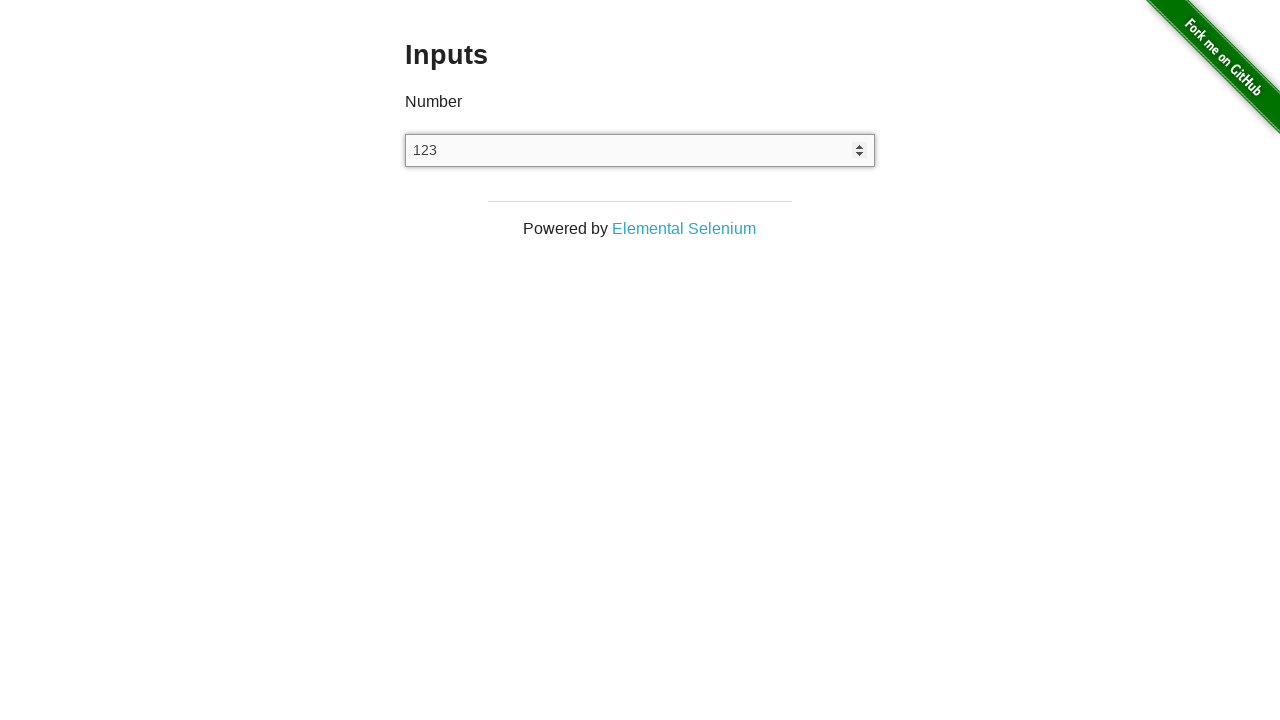

Reloaded page to reset input field for next test
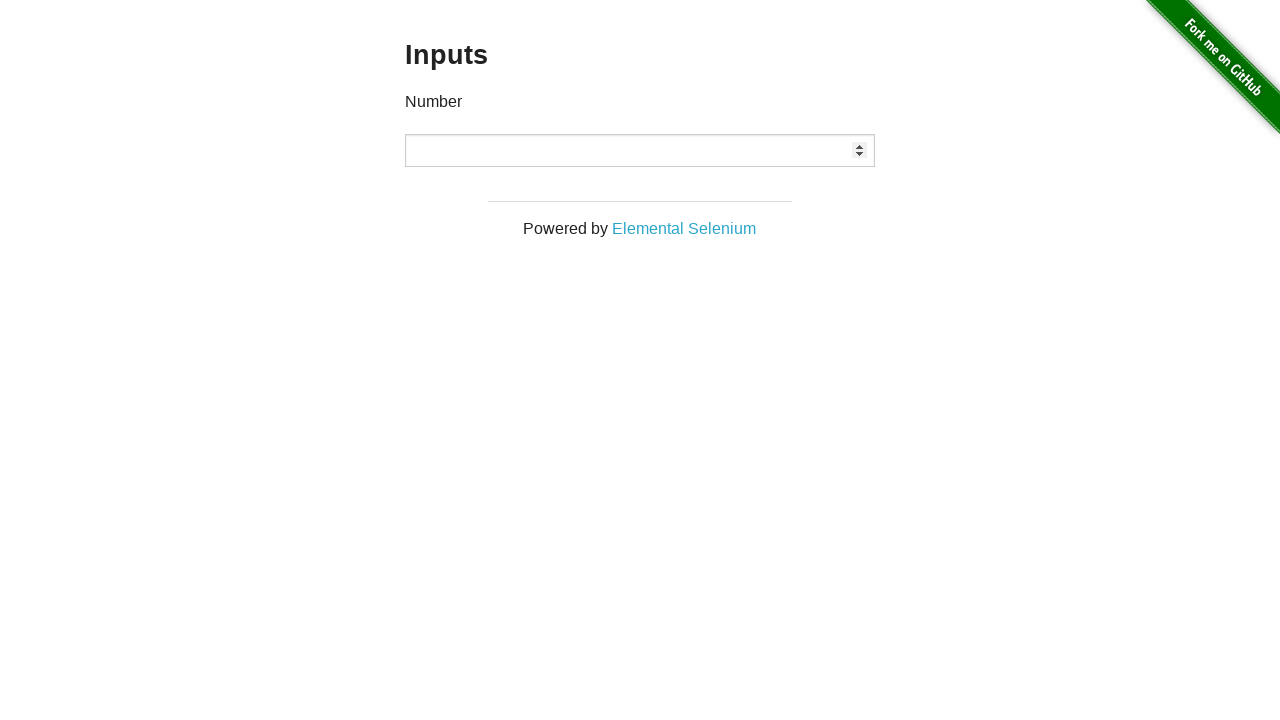

Clicked number input field at (640, 150) on input[type='number']
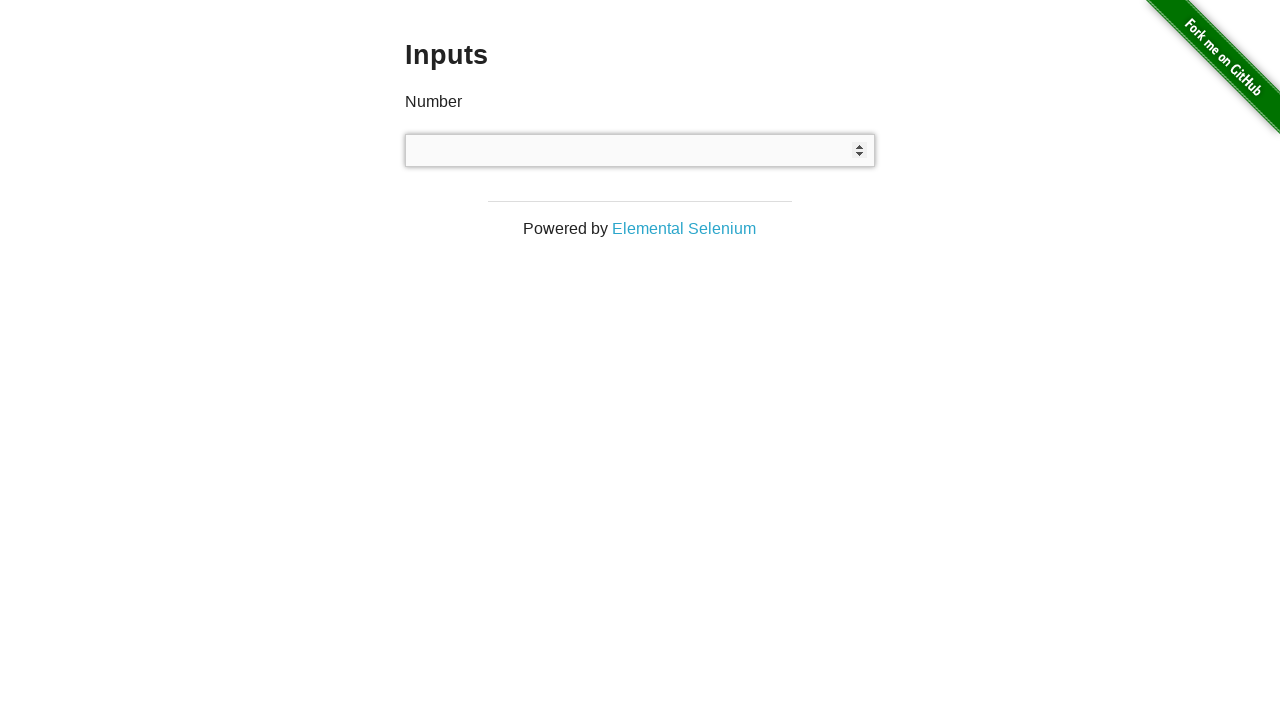

Cleared number input field on input[type='number']
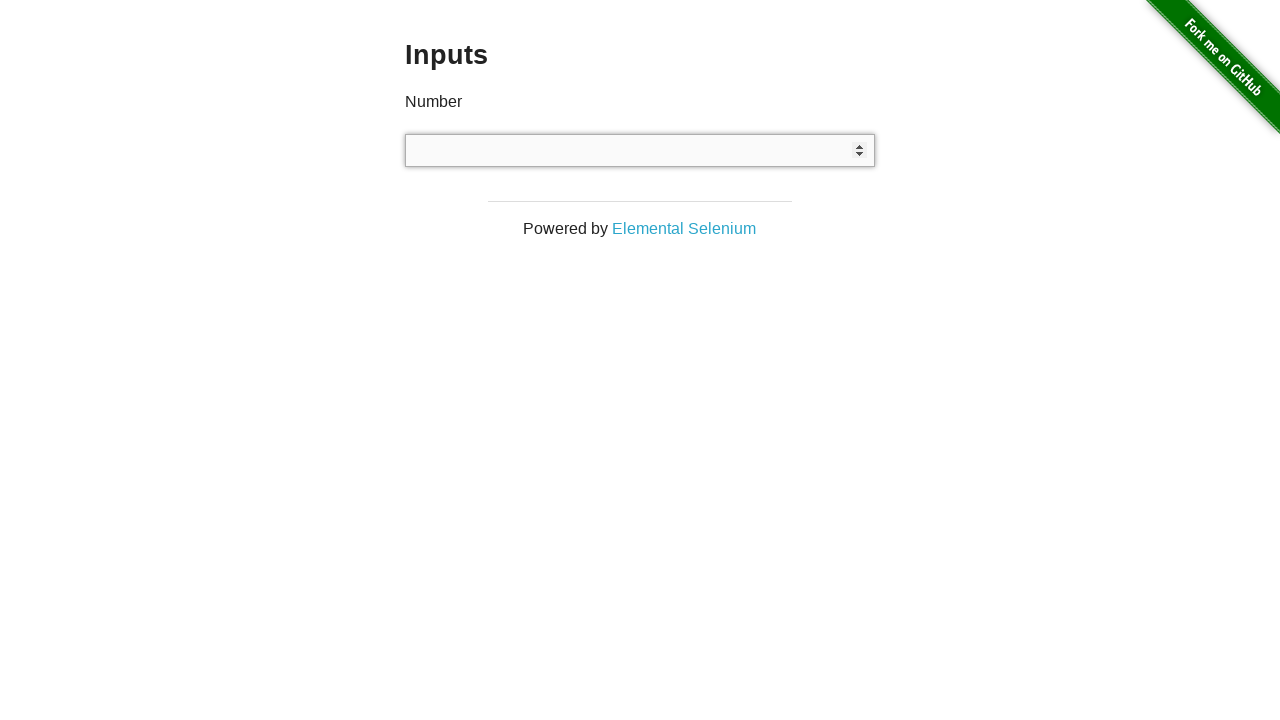

Typed '&*^' into number input field on input[type='number']
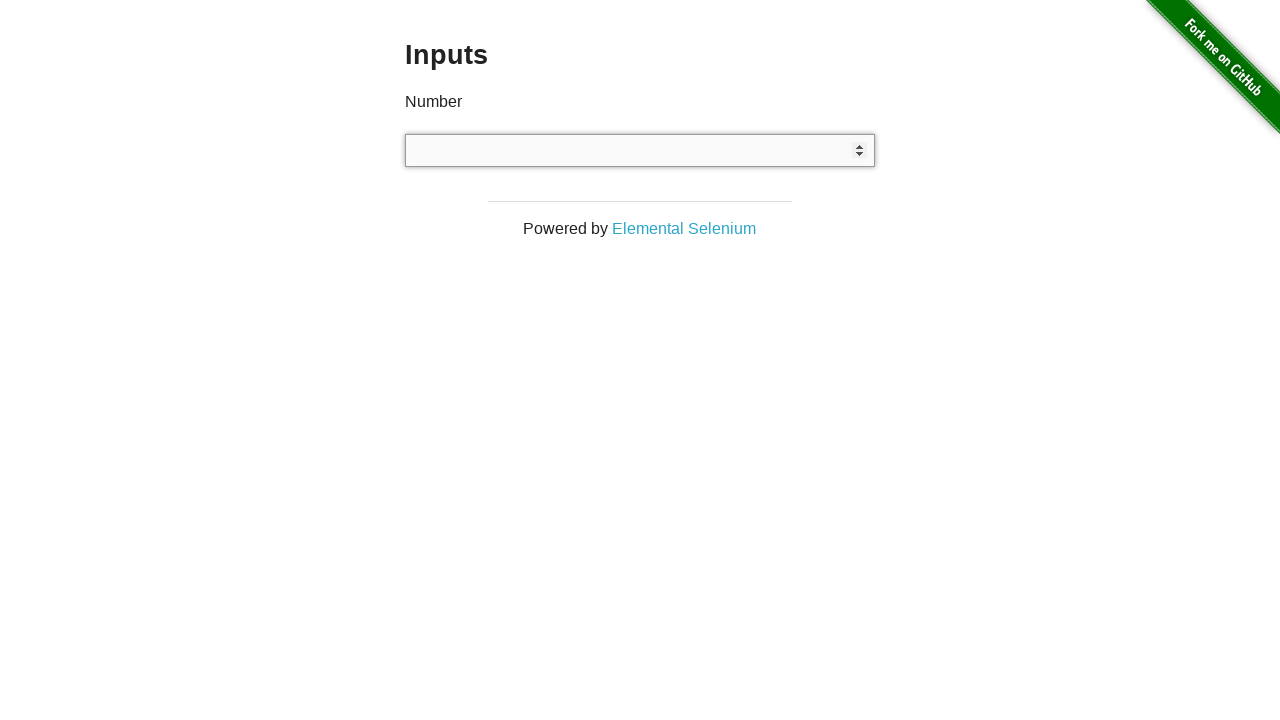

Retrieved actual value from input field: ''
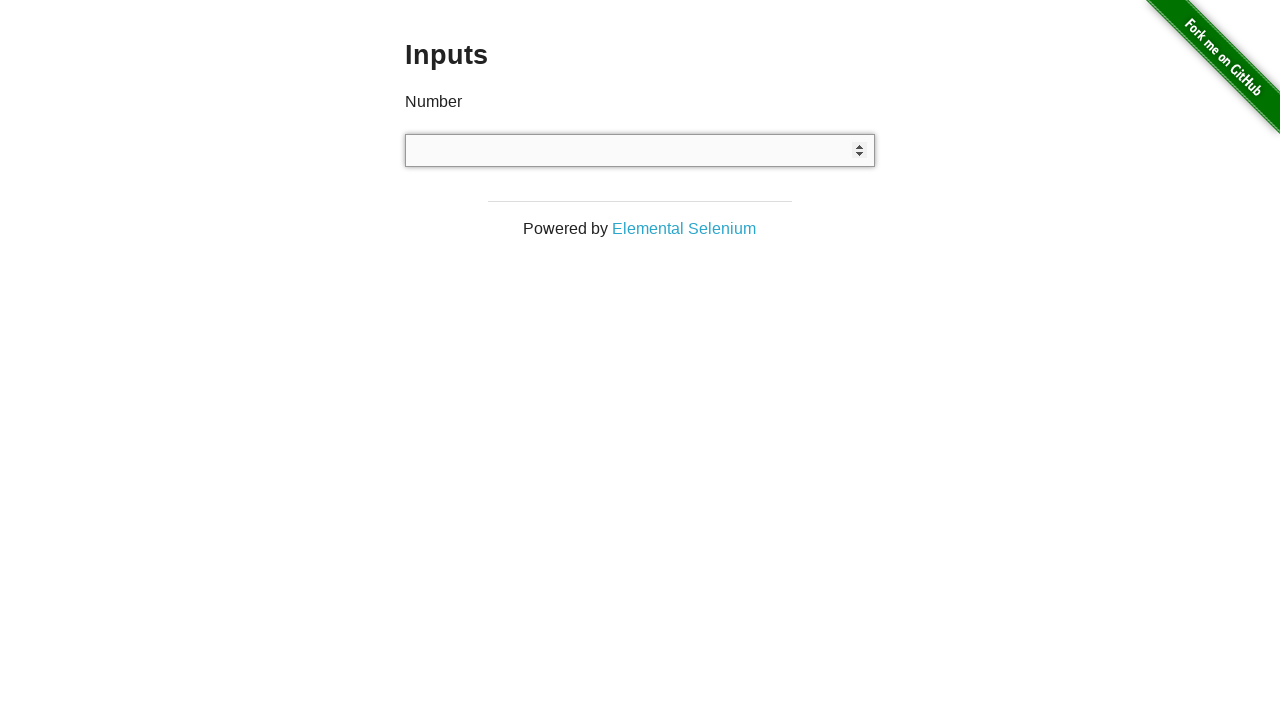

Reloaded page to reset input field for next test
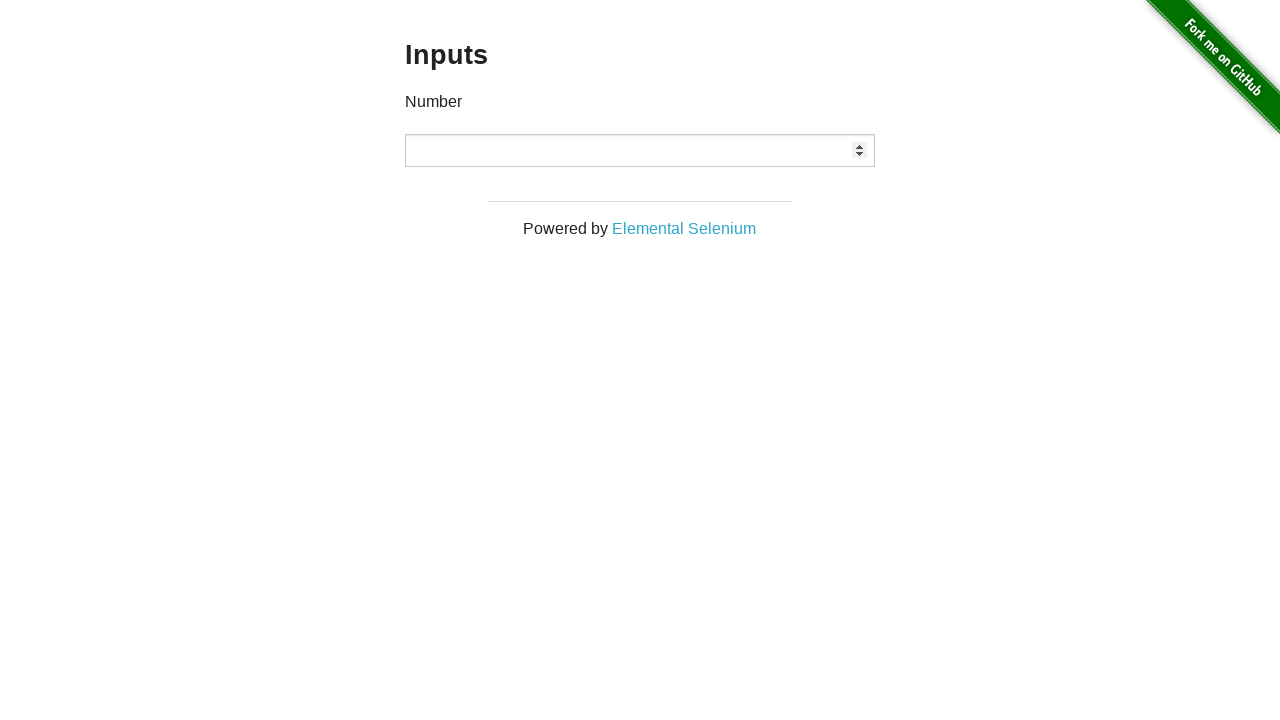

Clicked number input field at (640, 150) on input[type='number']
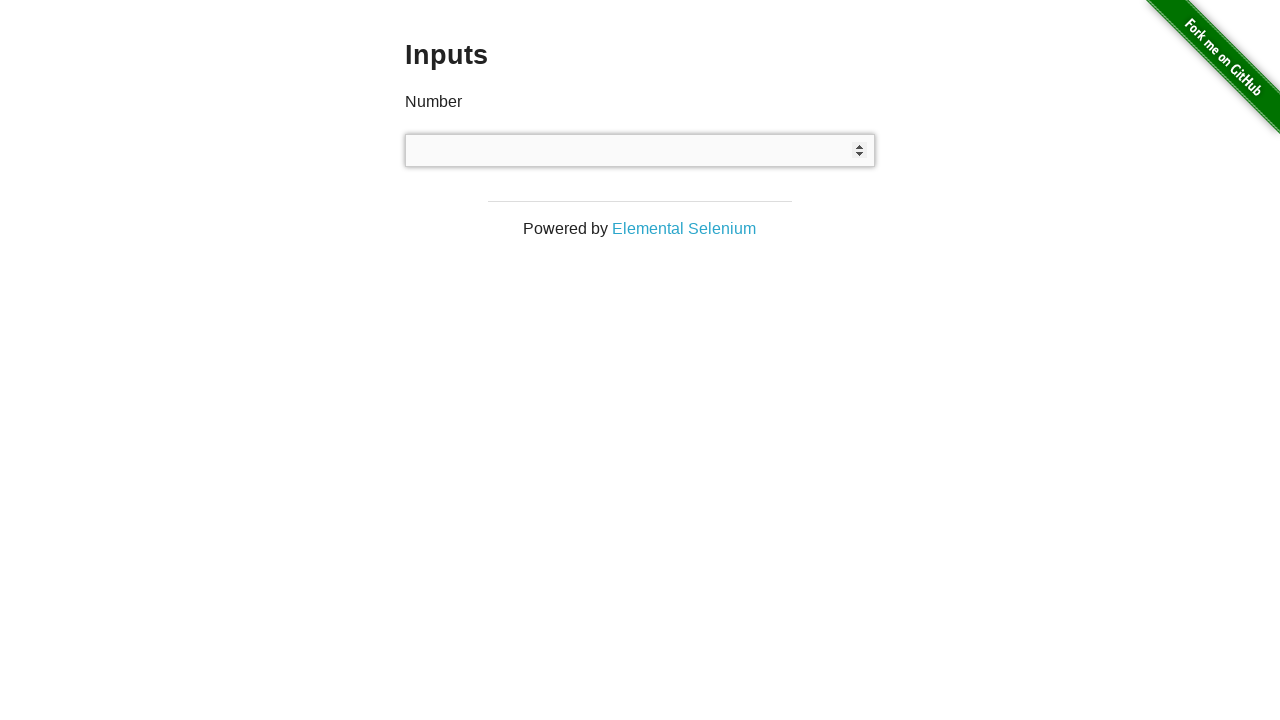

Cleared number input field on input[type='number']
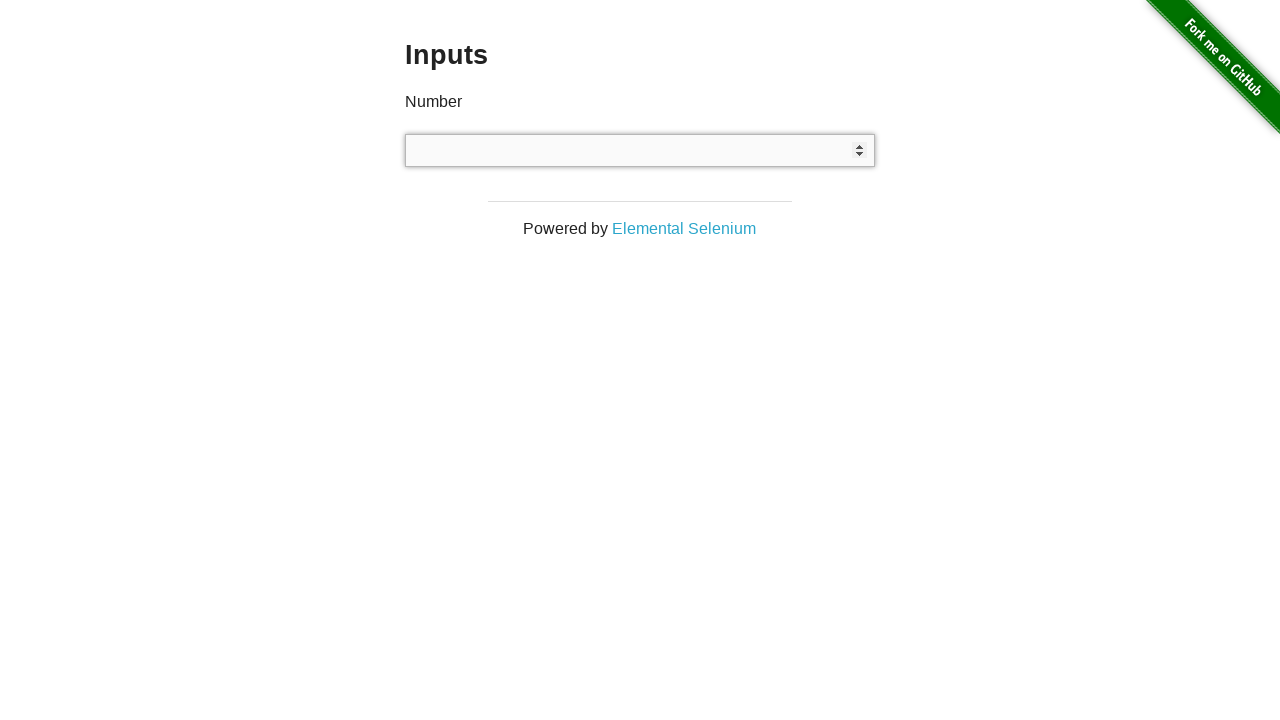

Typed '1-1' into number input field on input[type='number']
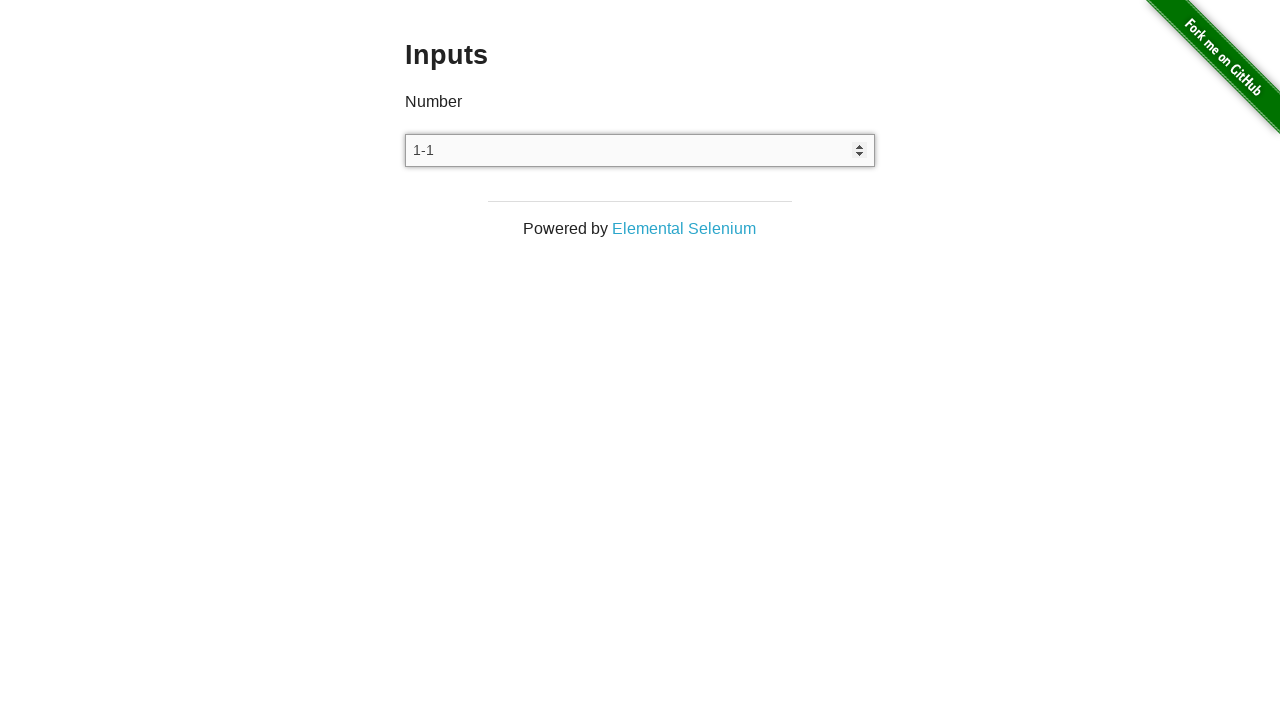

Retrieved actual value from input field: ''
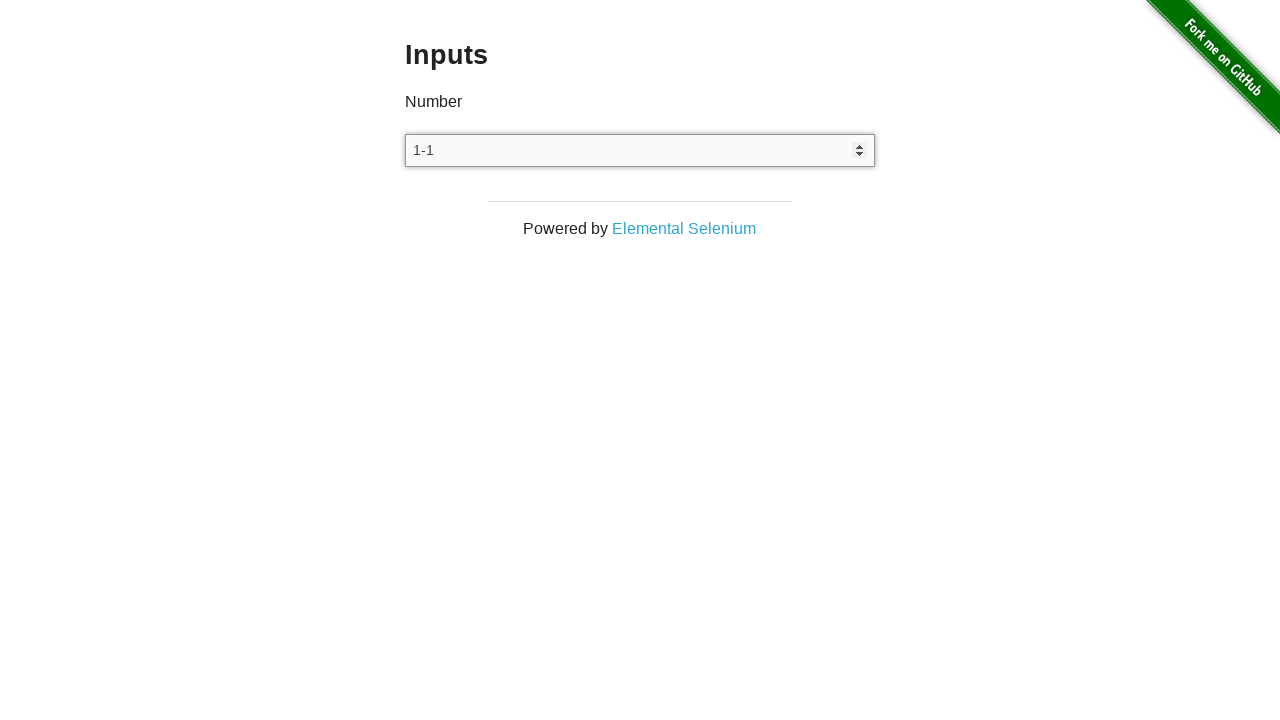

Reloaded page to reset input field for next test
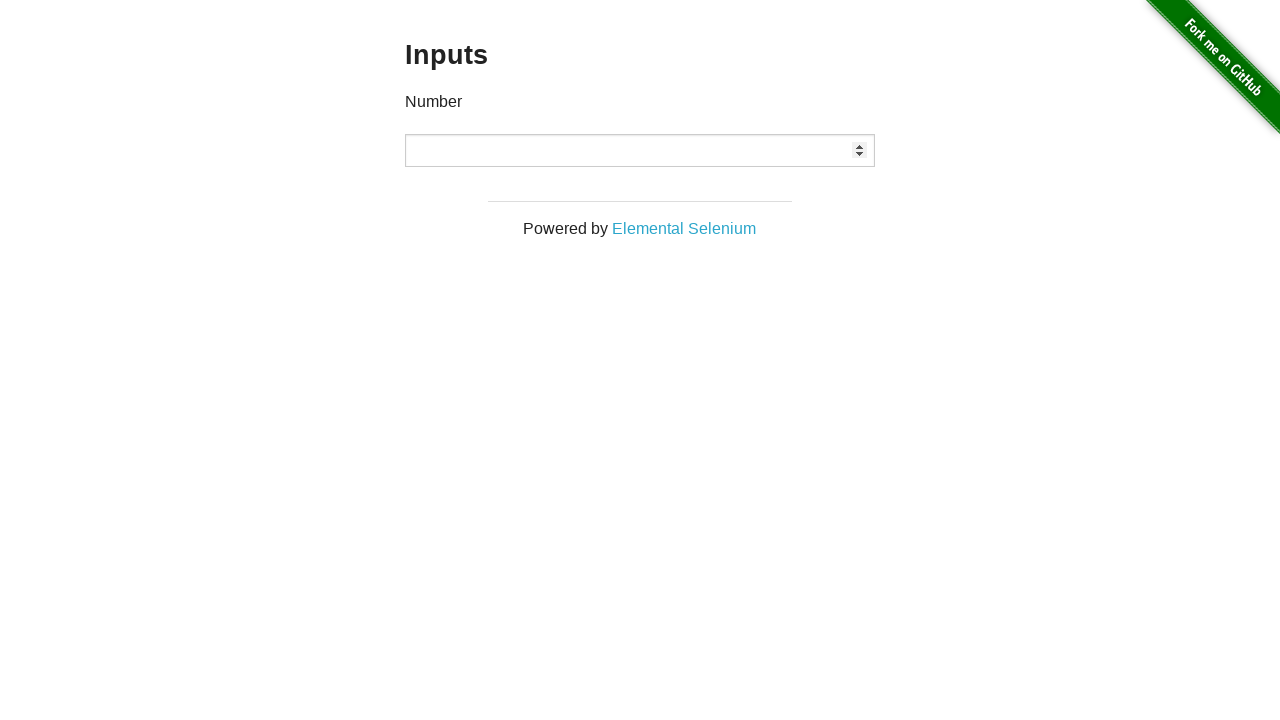

Clicked number input field at (640, 150) on input[type='number']
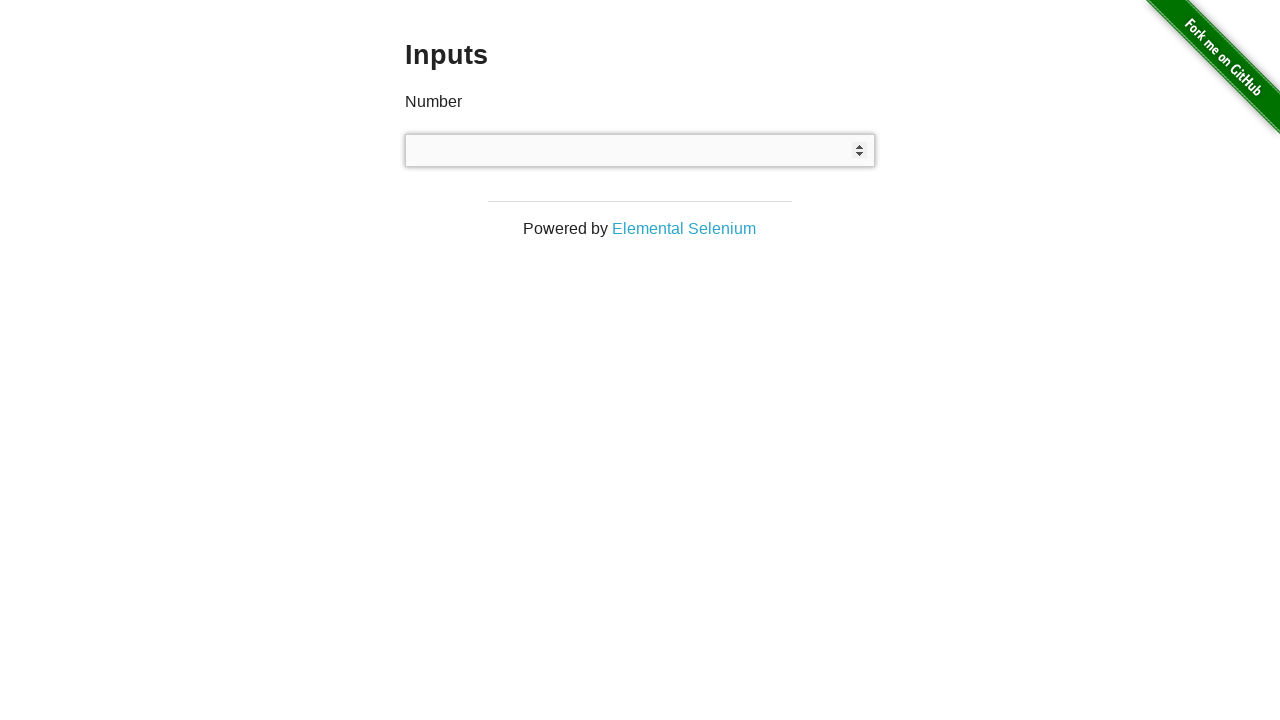

Cleared number input field on input[type='number']
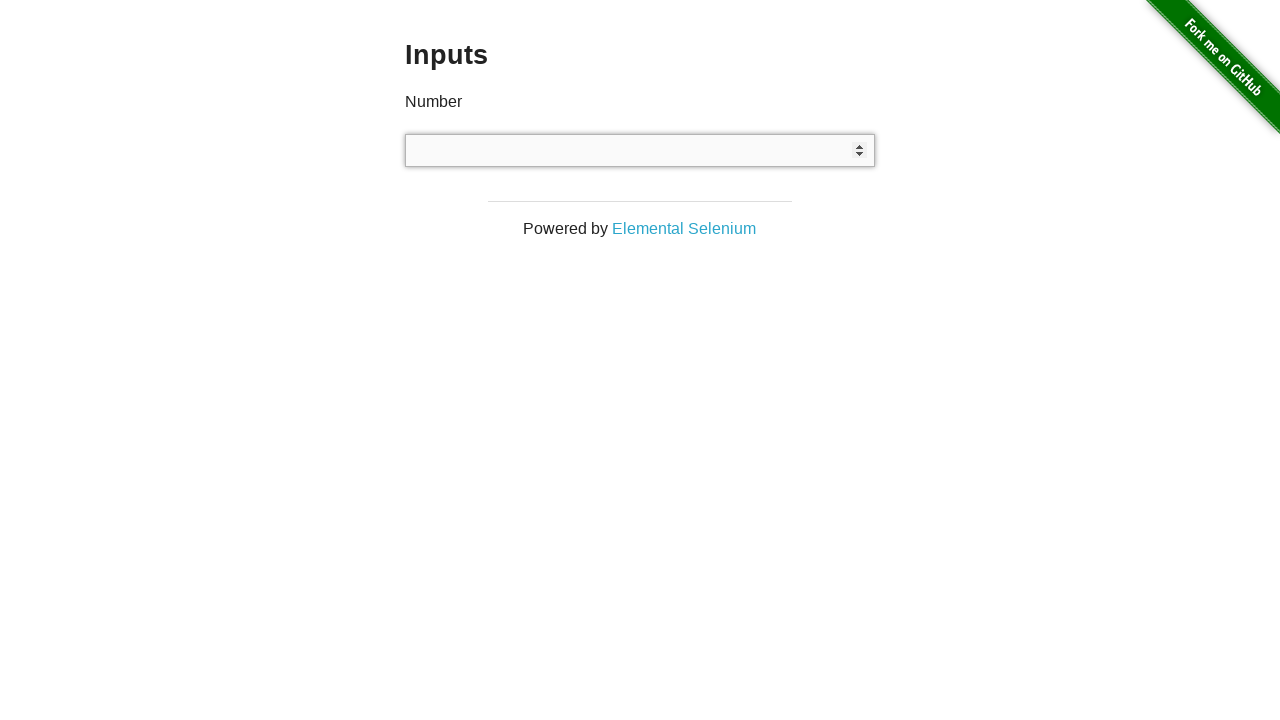

Typed '-1-1' into number input field on input[type='number']
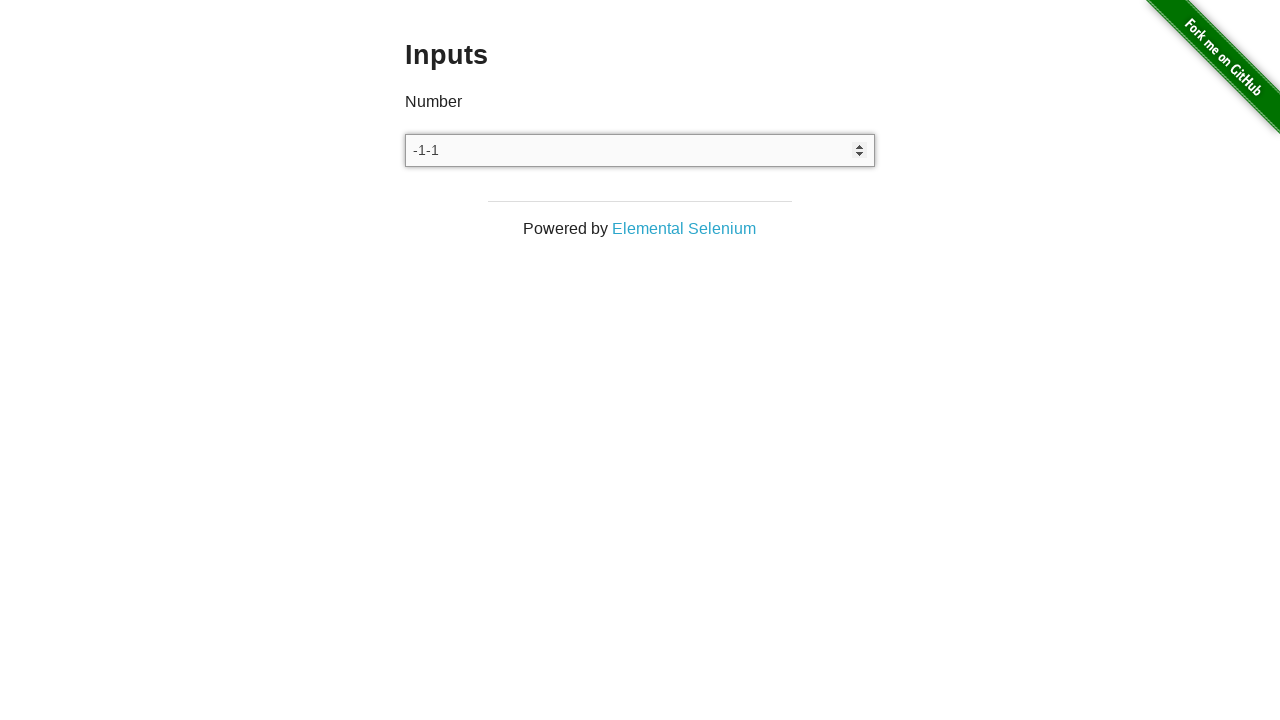

Retrieved actual value from input field: ''
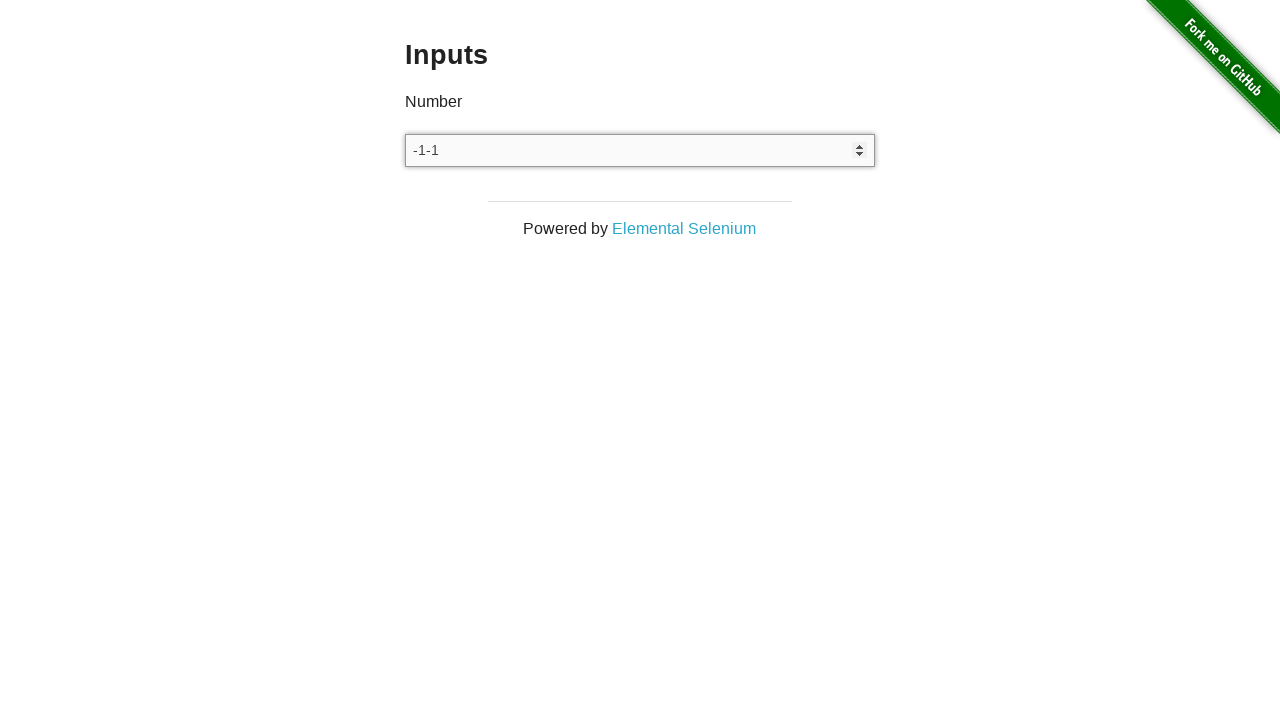

Reloaded page to reset input field for next test
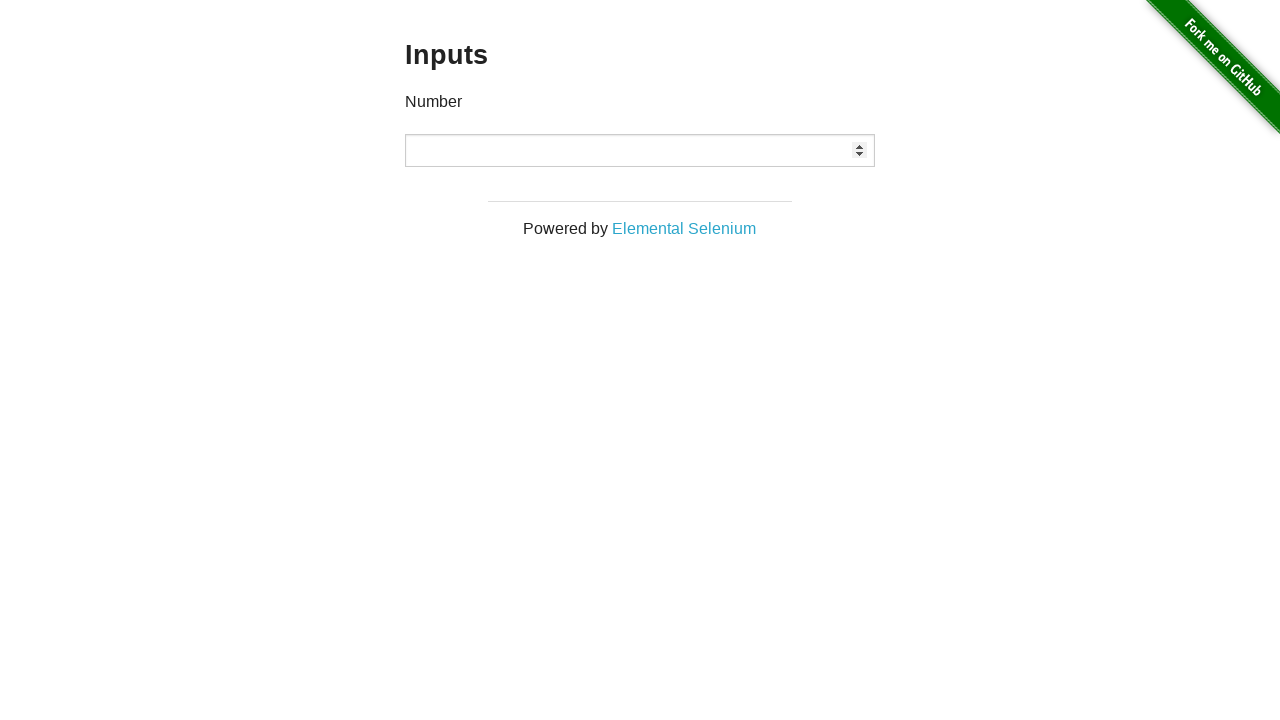

Clicked number input field at (640, 150) on input[type='number']
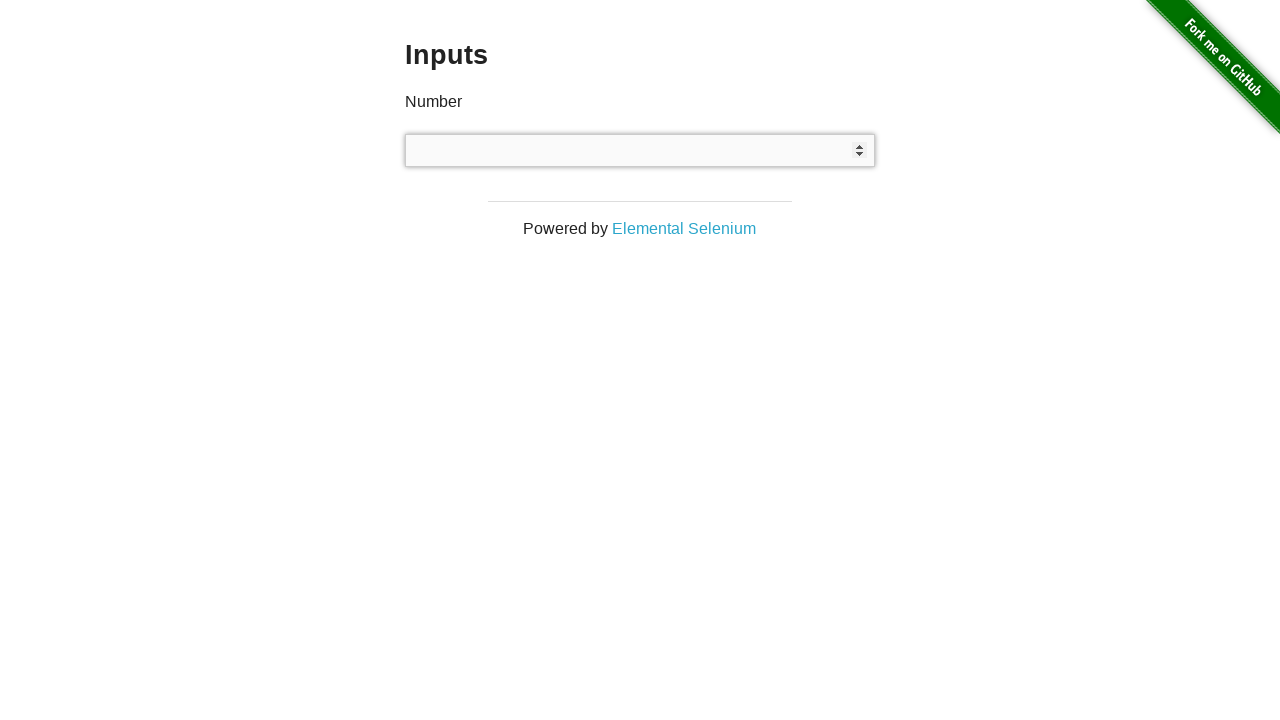

Cleared number input field on input[type='number']
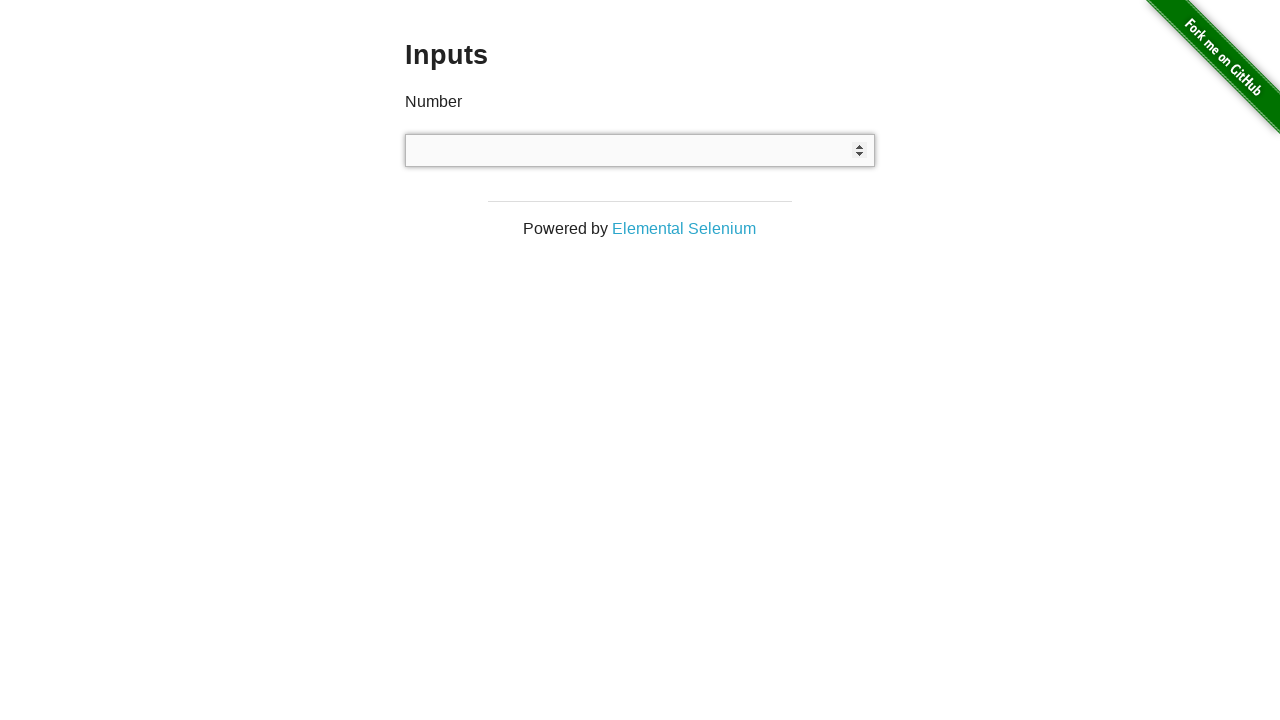

Typed '  ' into number input field on input[type='number']
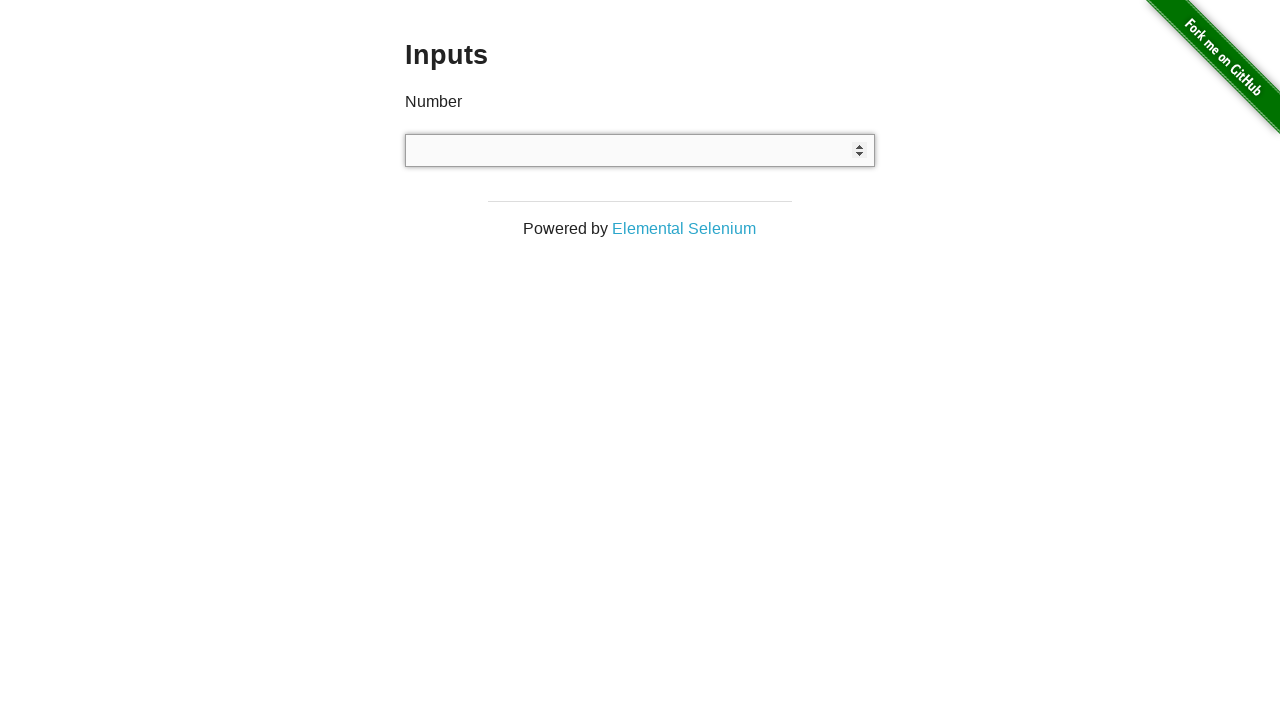

Retrieved actual value from input field: ''
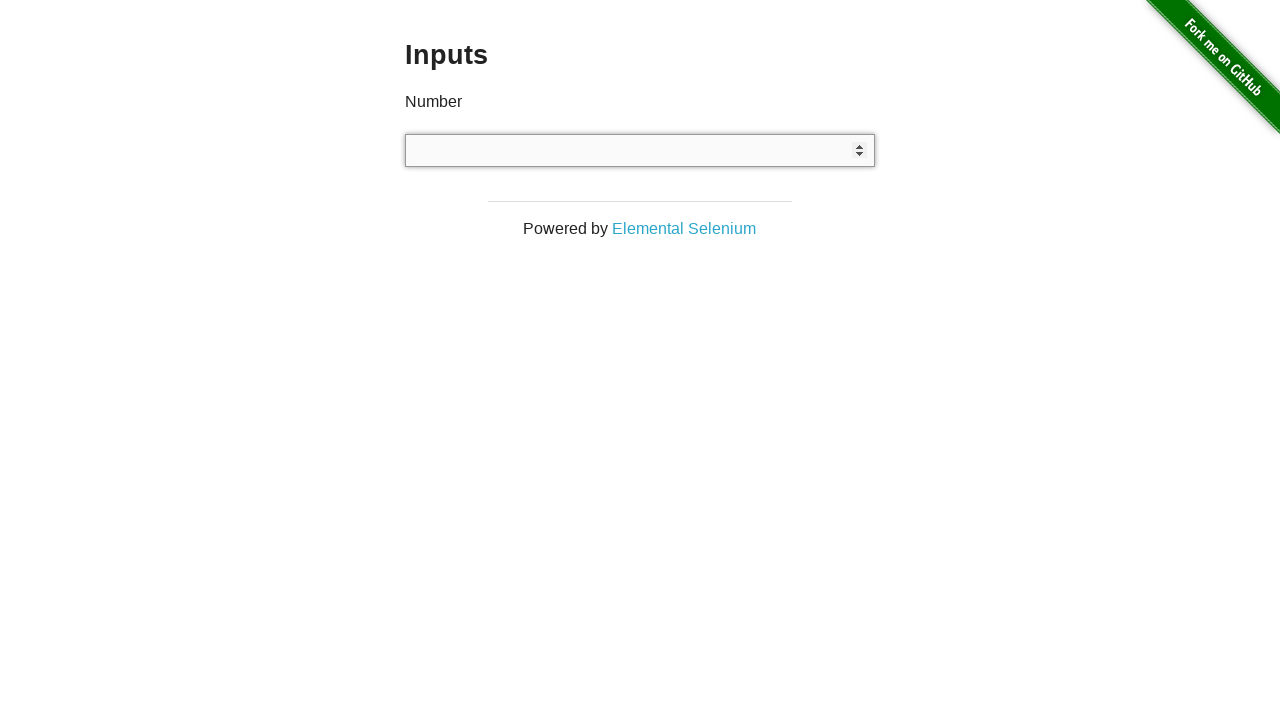

Reloaded page to reset input field for next test
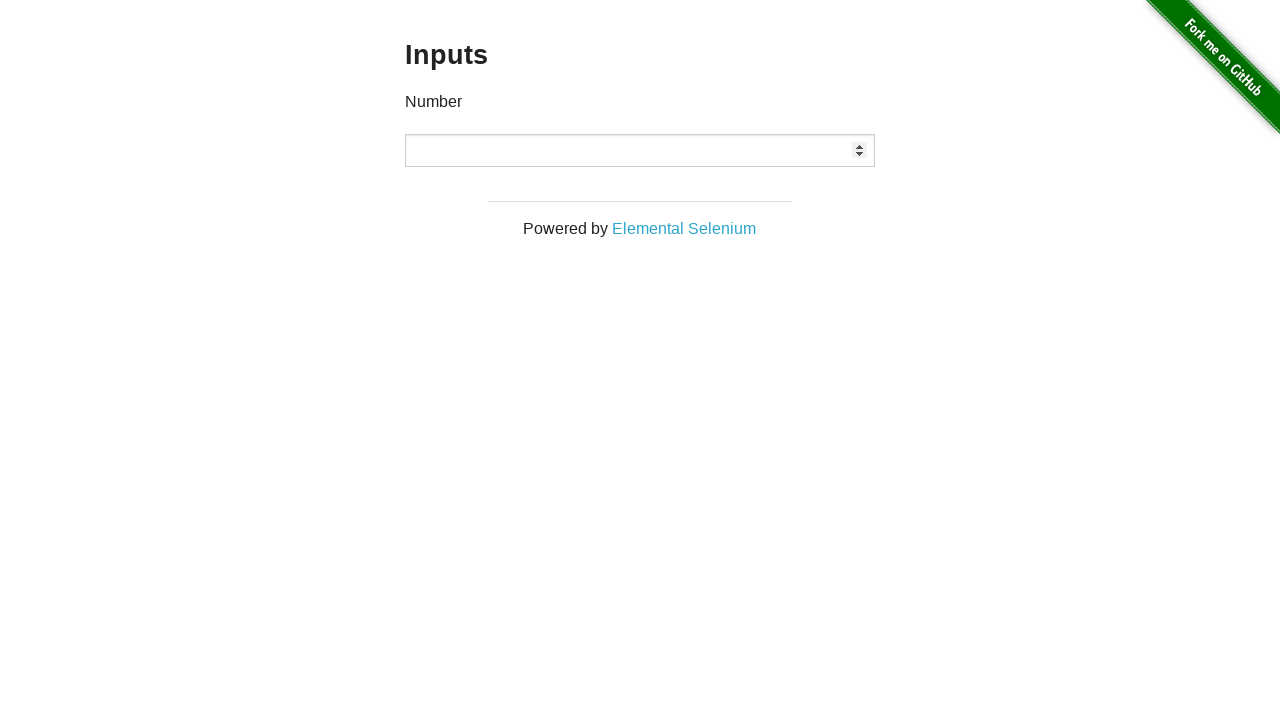

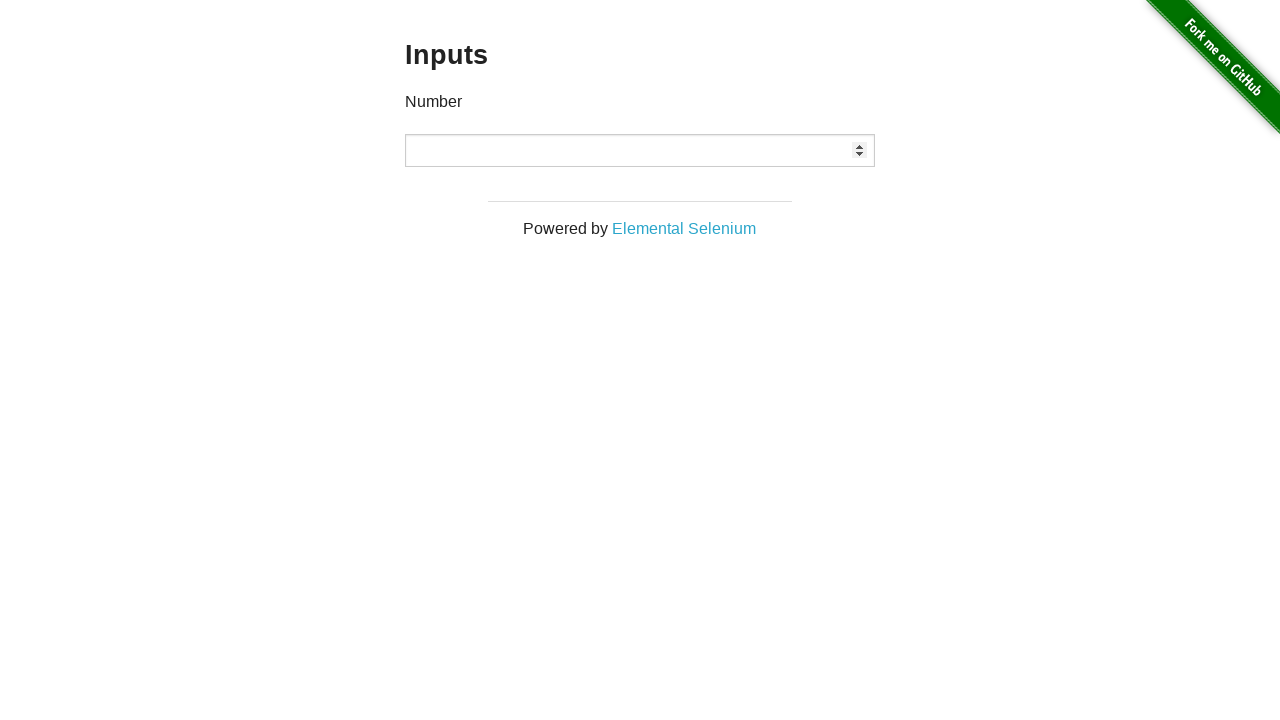